Tests infinite scroll functionality on a news search results page by repeatedly scrolling to the bottom until no new content loads, verifying that news article elements appear.

Starting URL: https://www.cnyes.com/search/news?keyword=友達

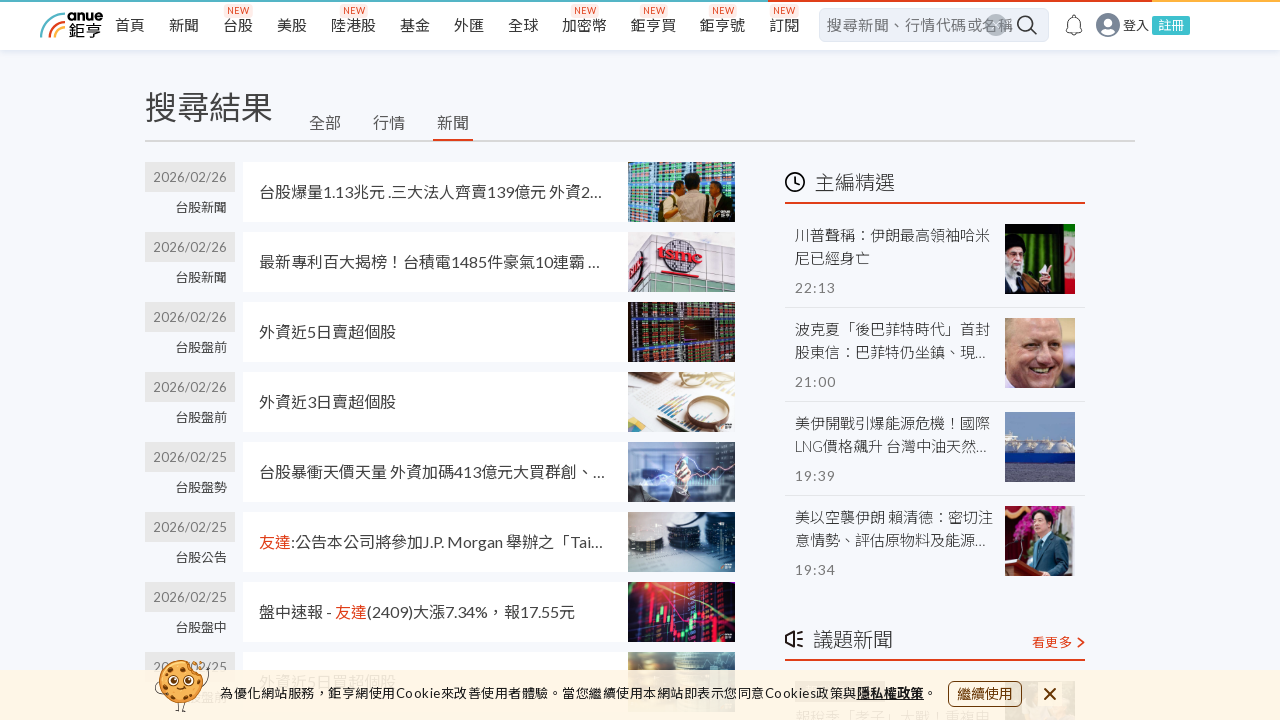

Retrieved initial page scroll height
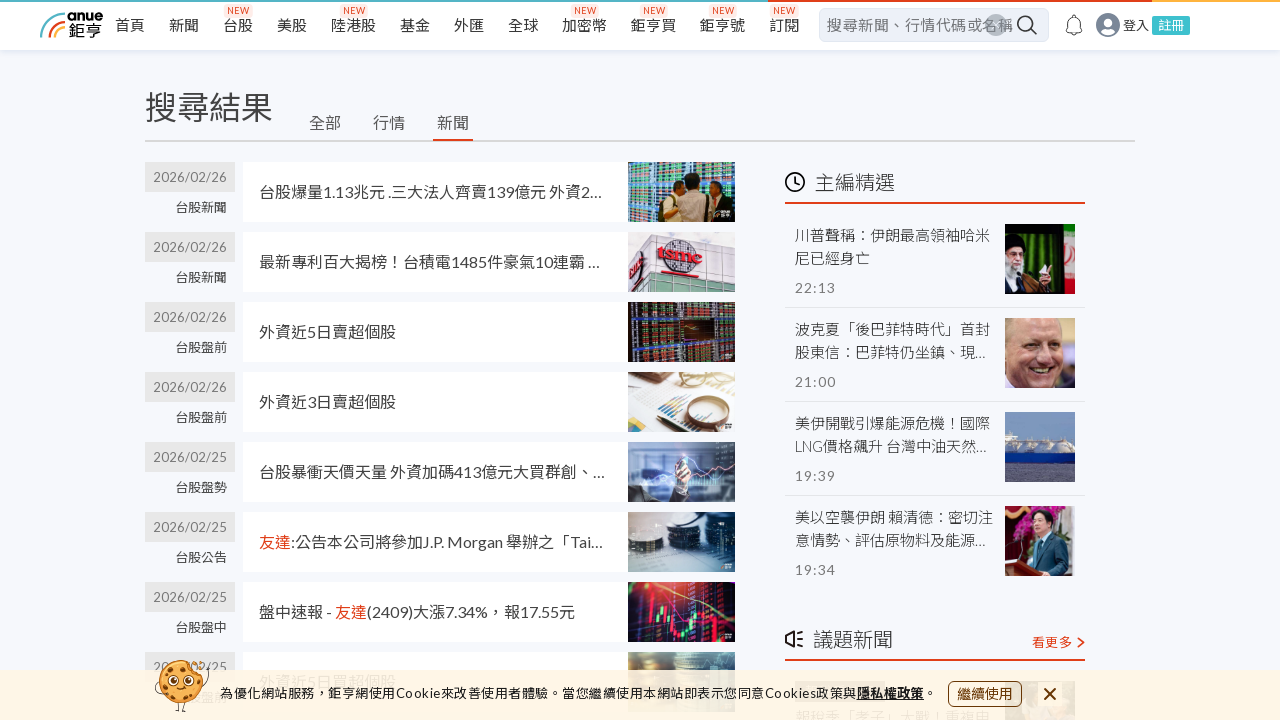

Scrolled page to bottom
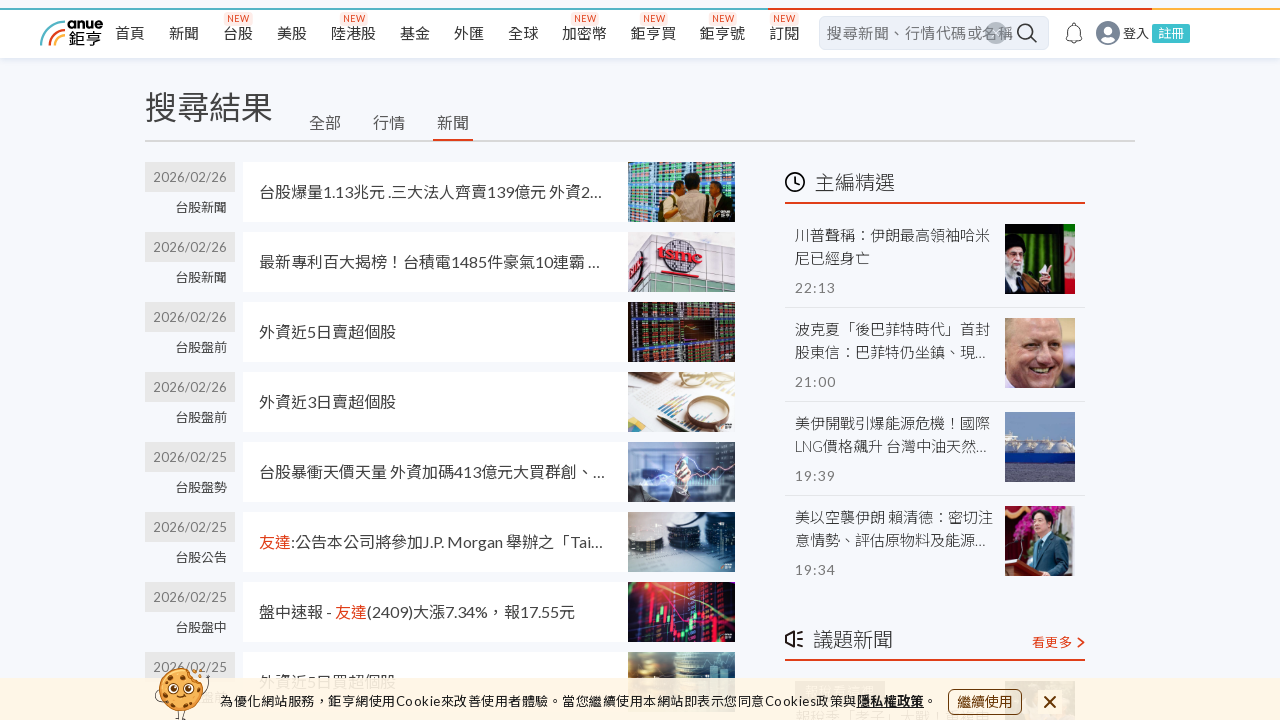

Waited 2 seconds for content to load
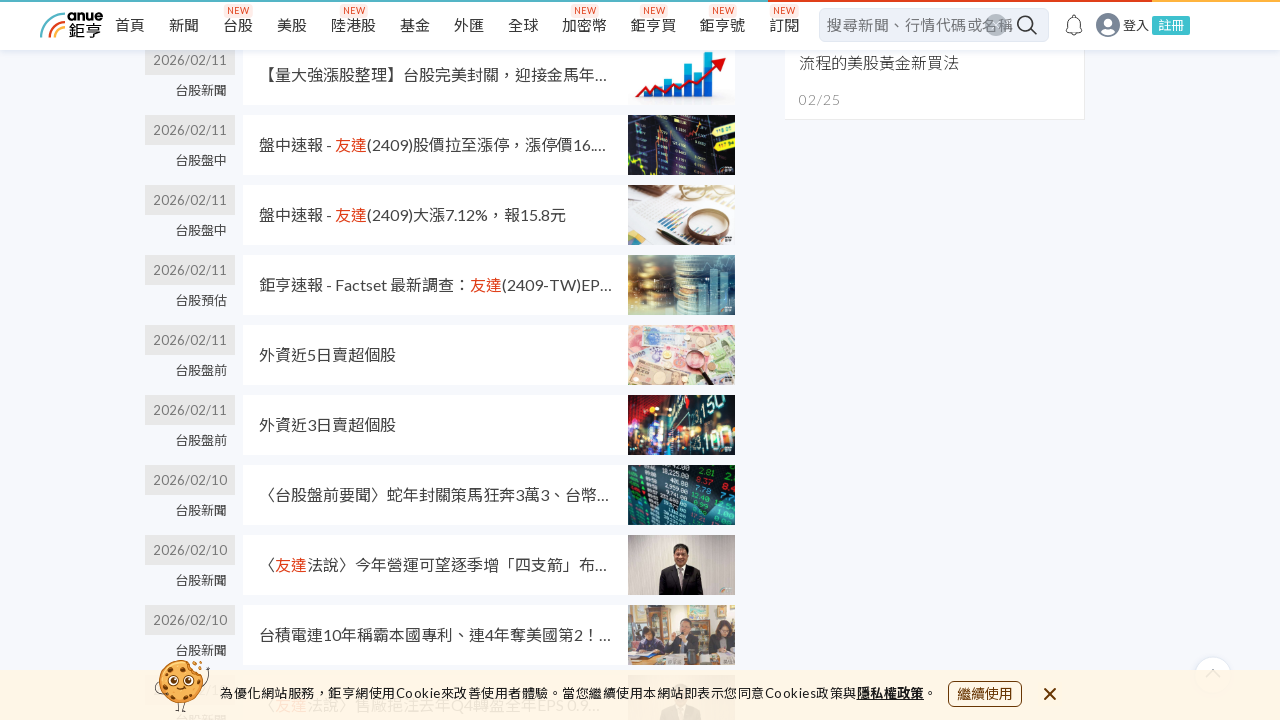

News article elements appeared on page
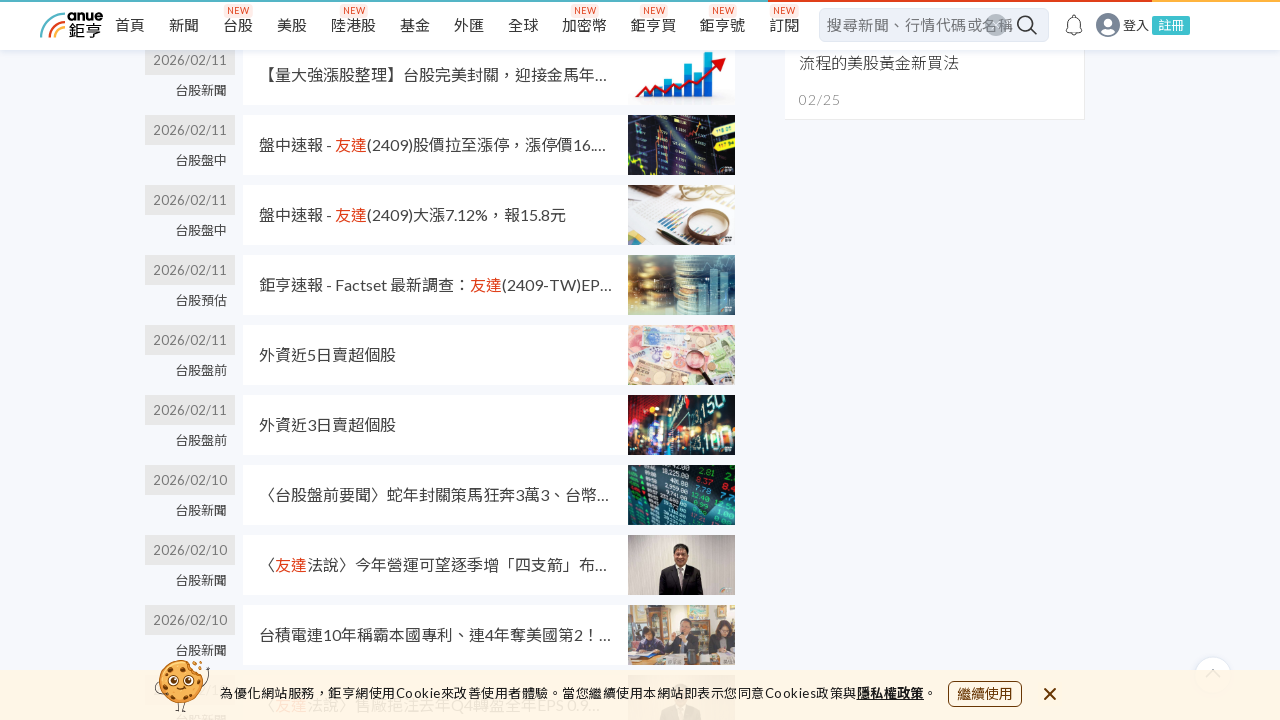

Retrieved updated page scroll height
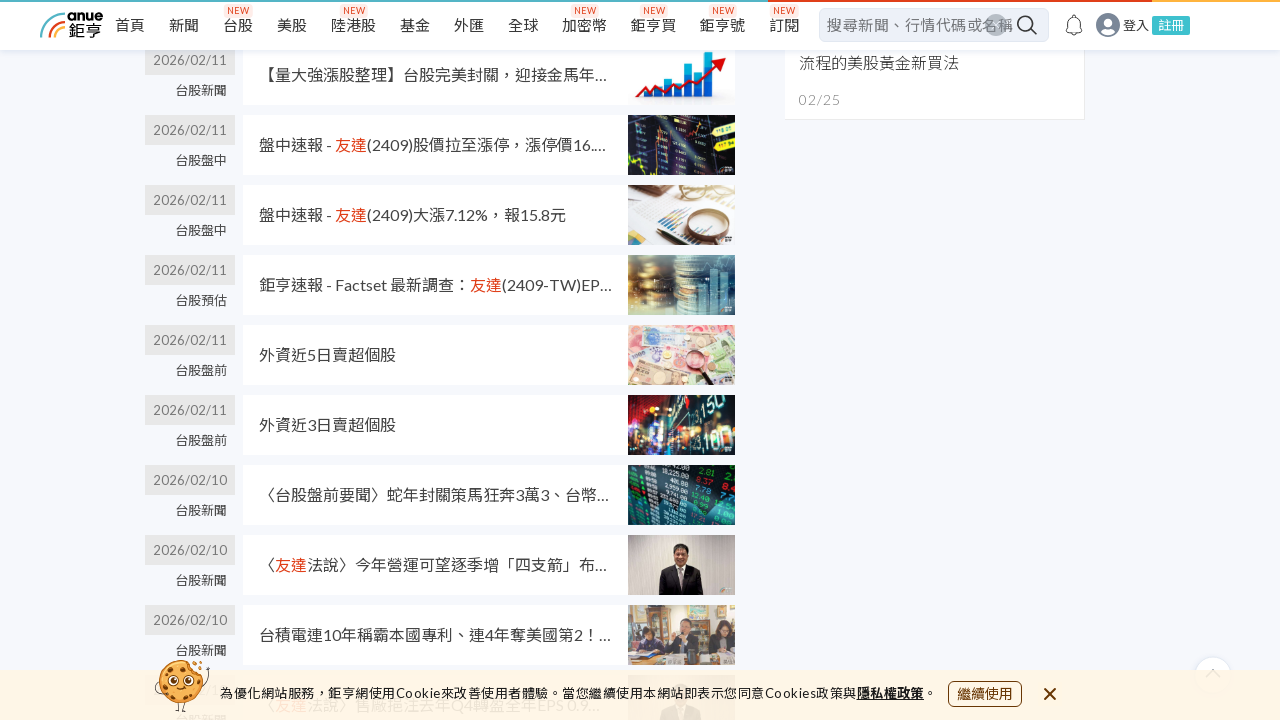

Scrolled page to bottom
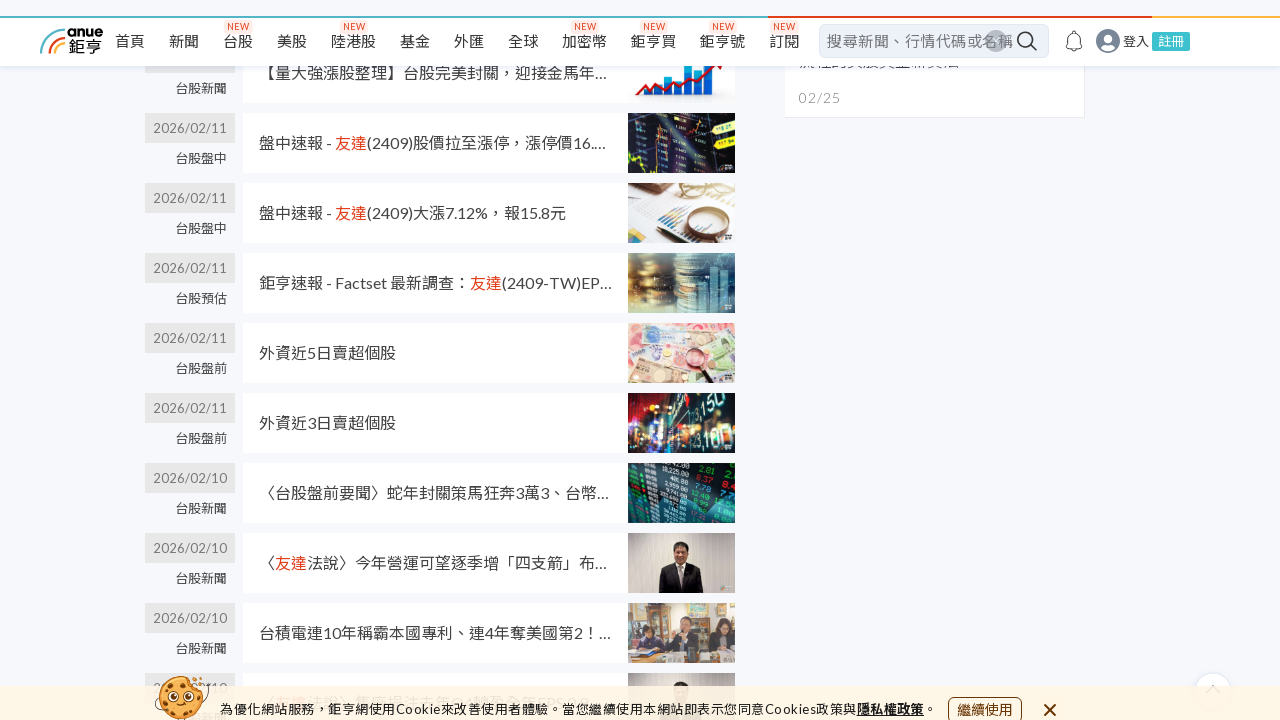

Waited 2 seconds for content to load
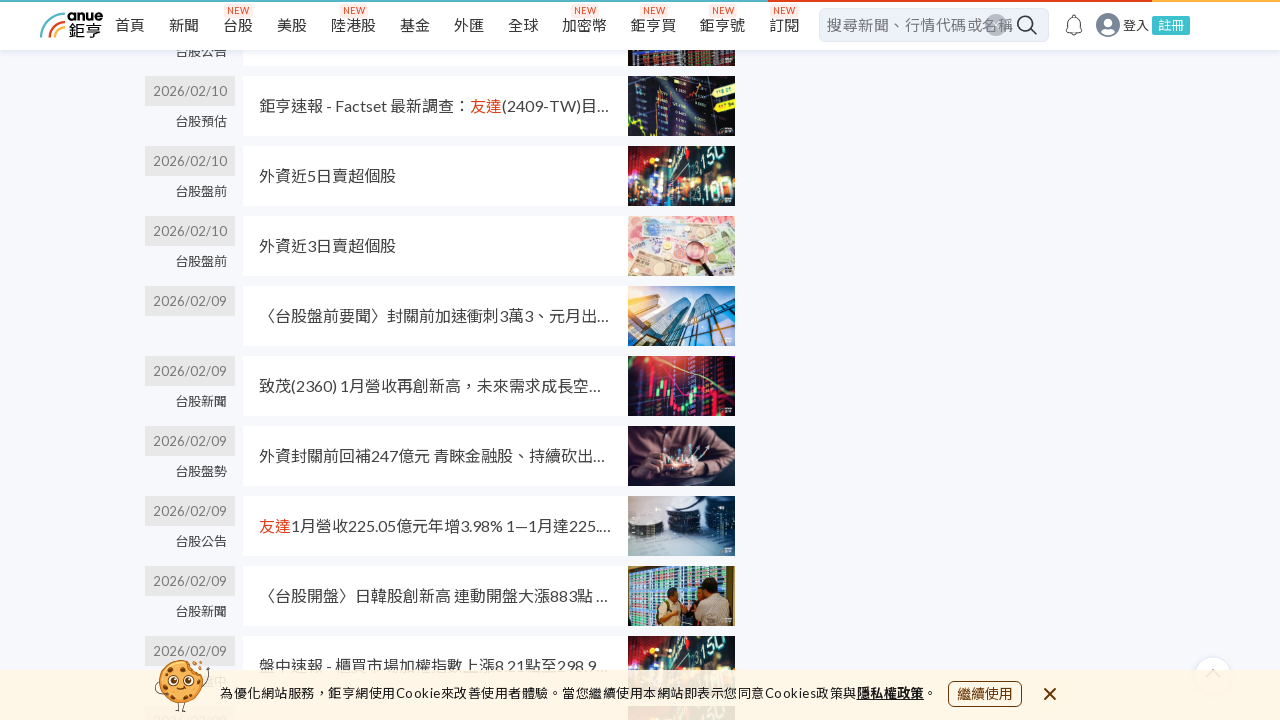

News article elements appeared on page
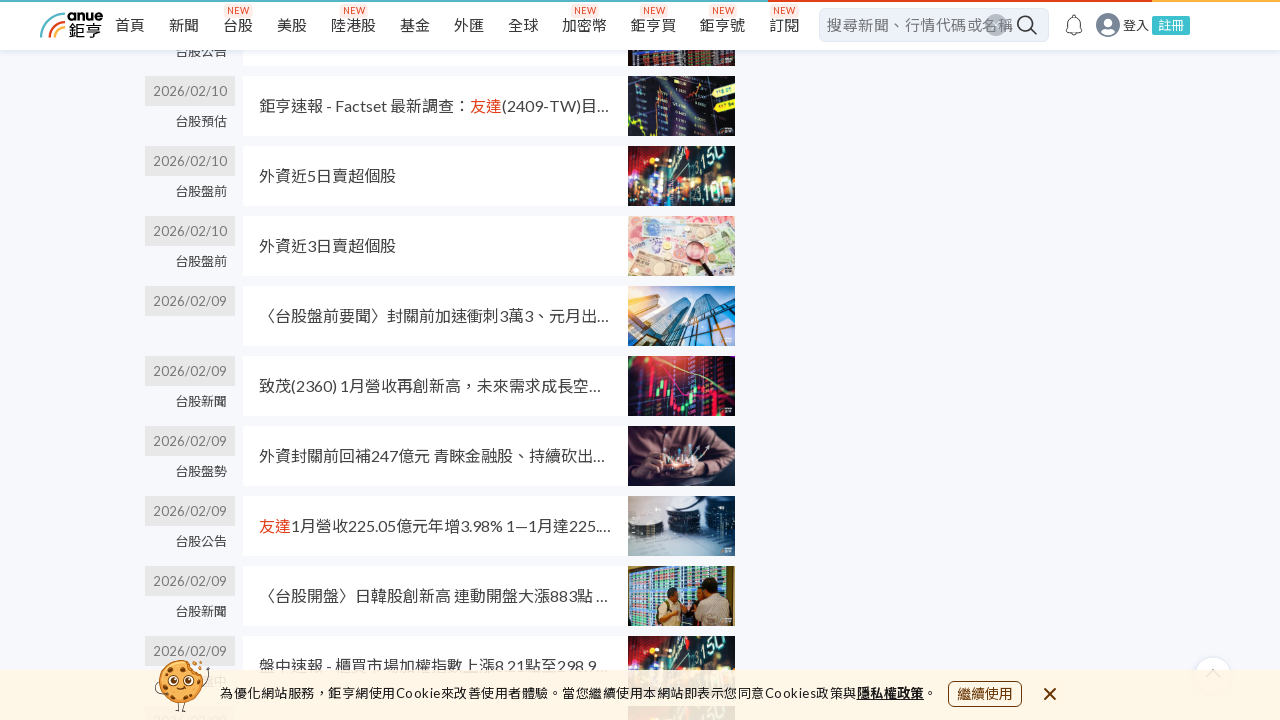

Retrieved updated page scroll height
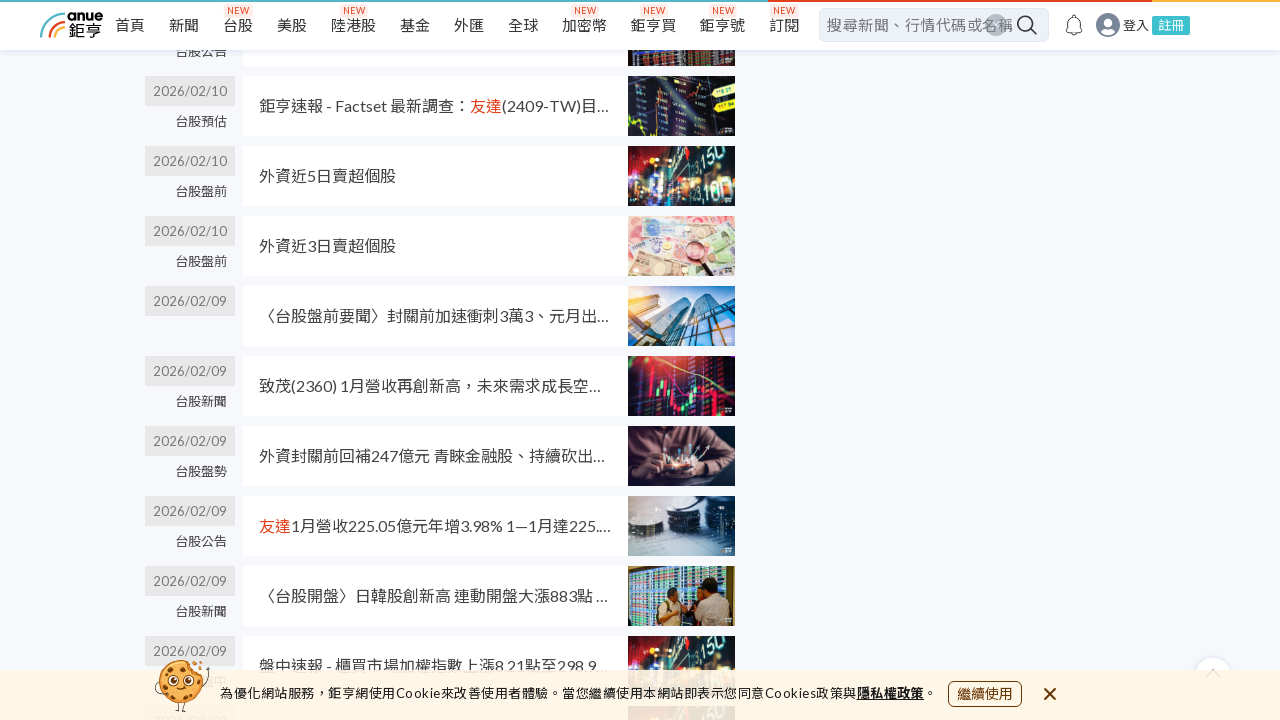

Scrolled page to bottom
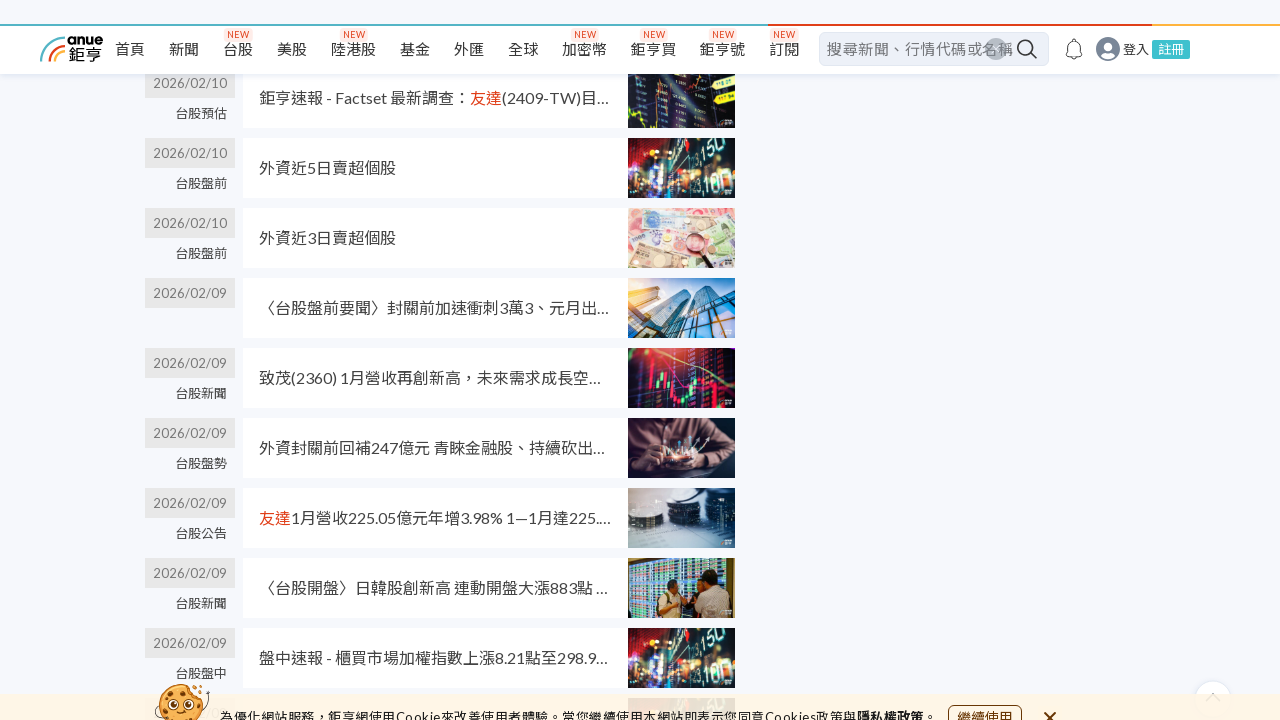

Waited 2 seconds for content to load
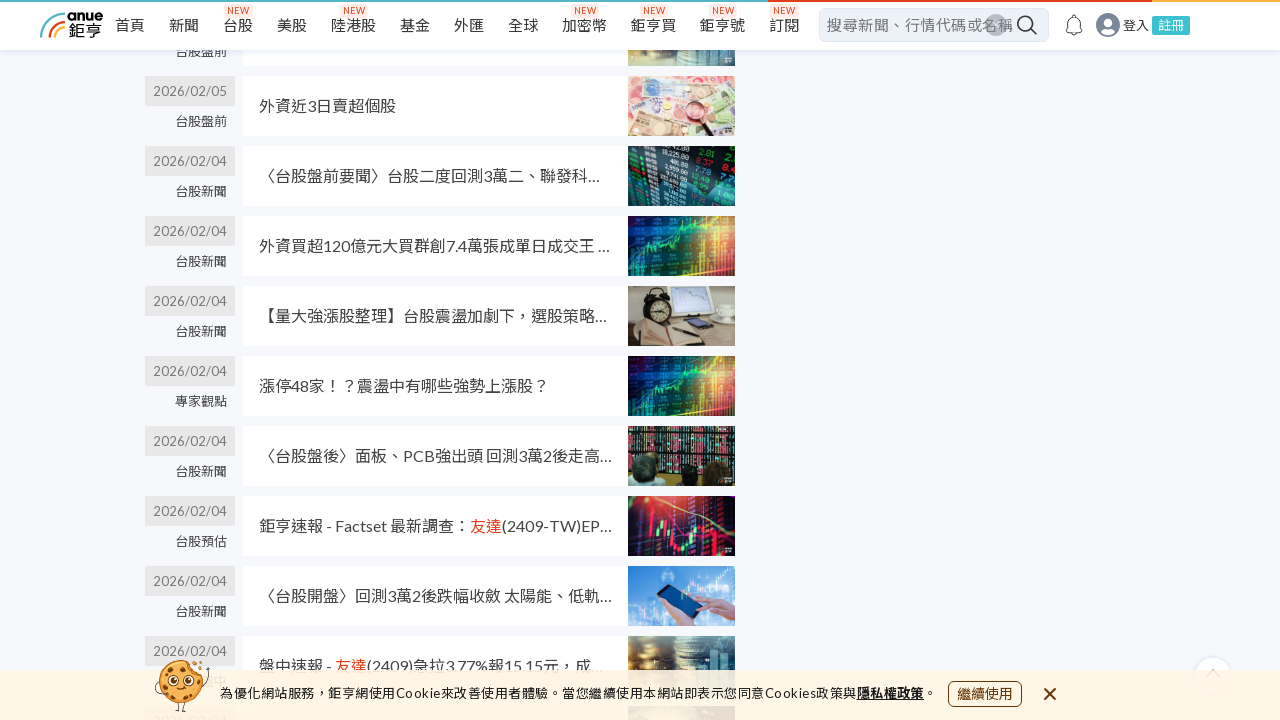

News article elements appeared on page
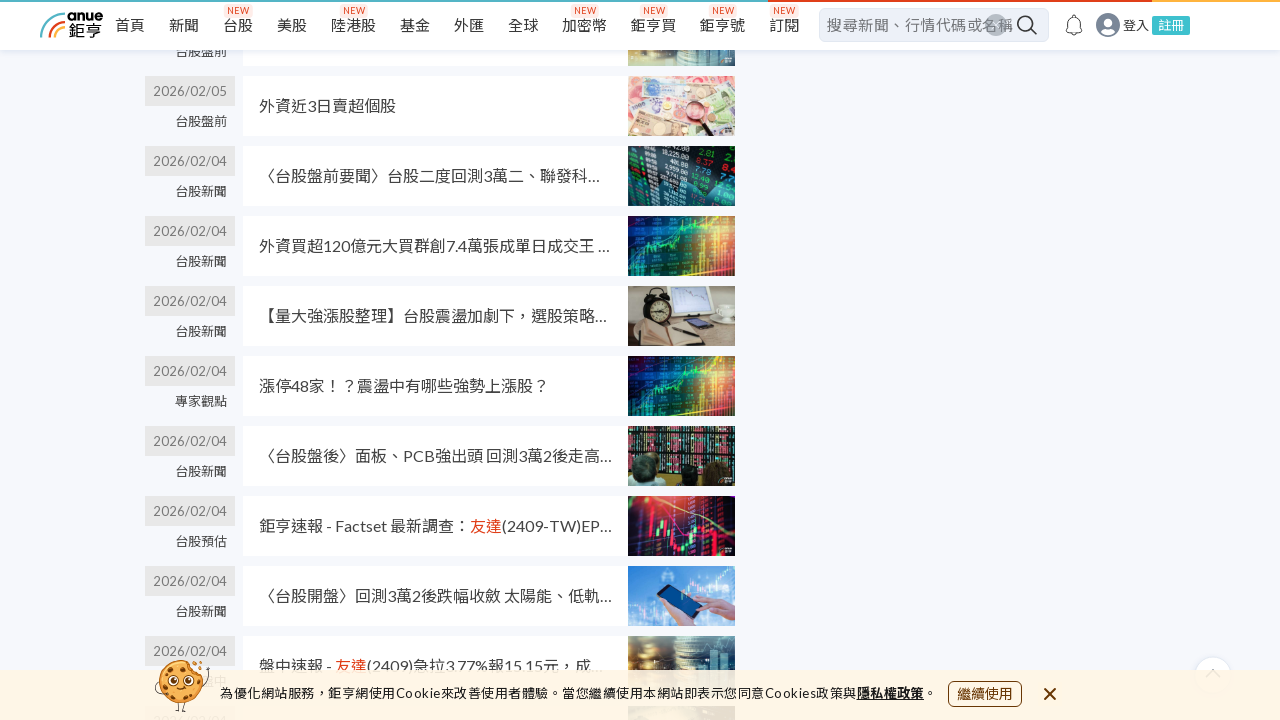

Retrieved updated page scroll height
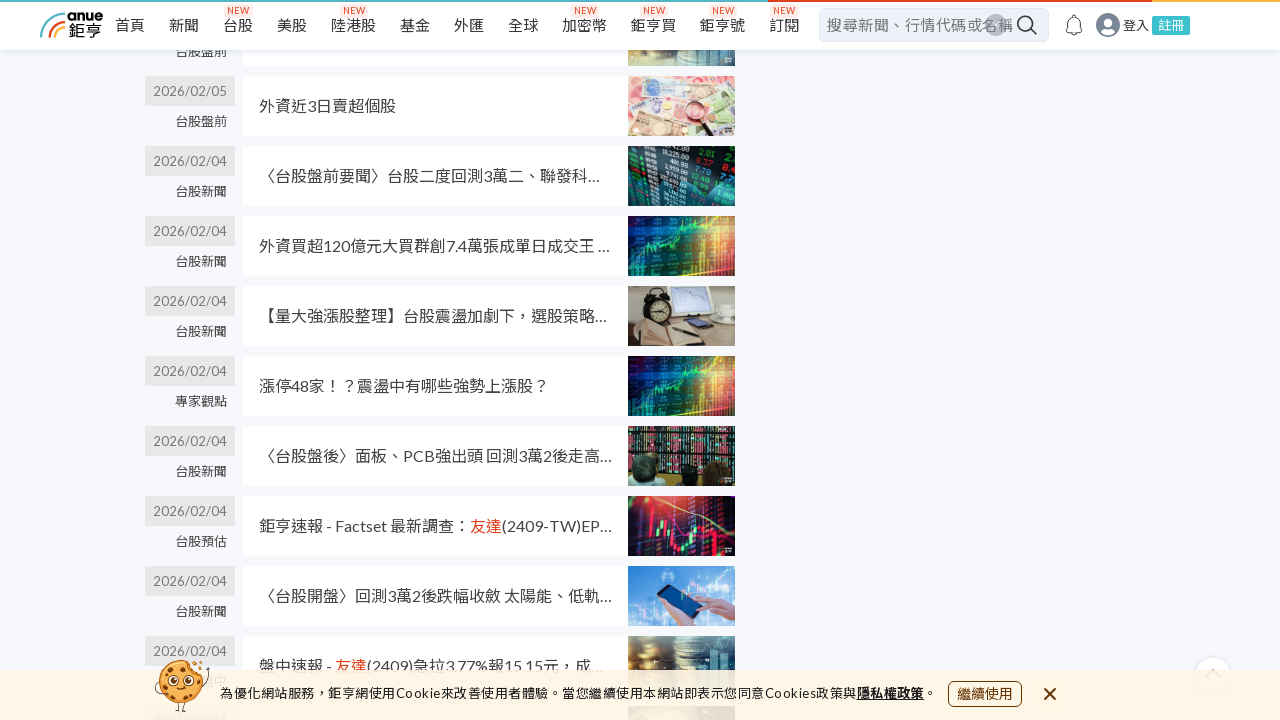

Scrolled page to bottom
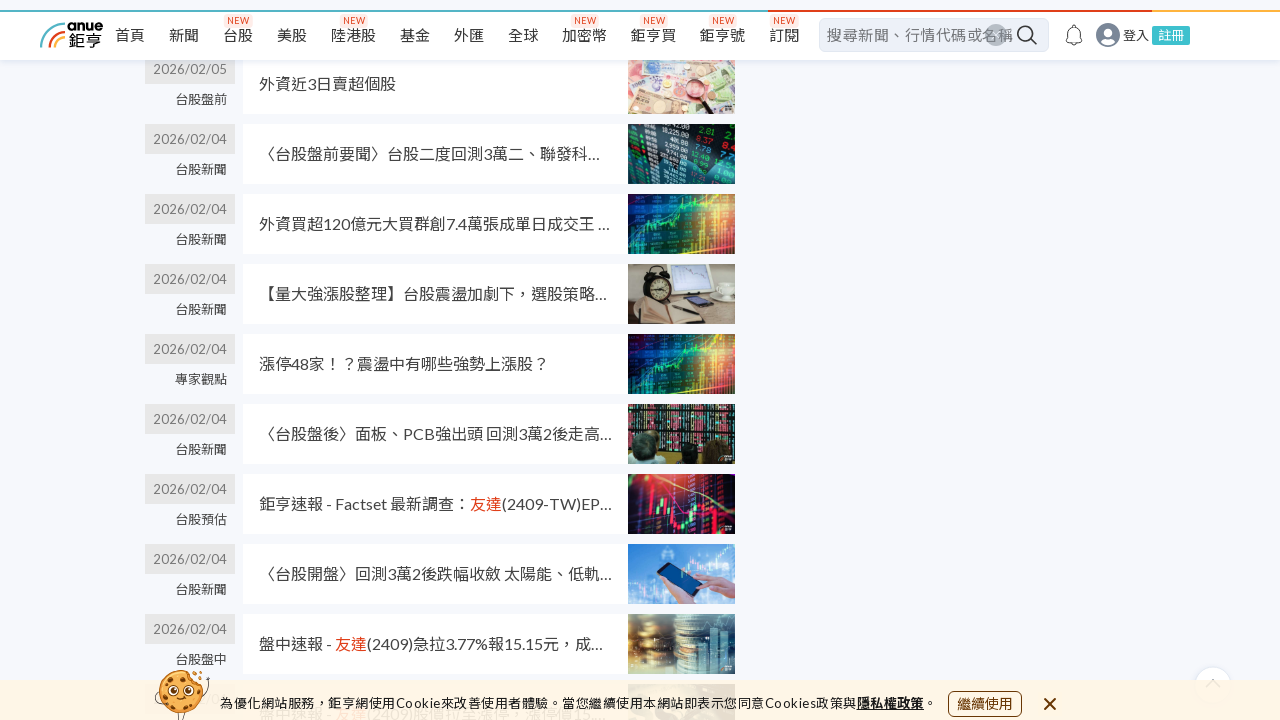

Waited 2 seconds for content to load
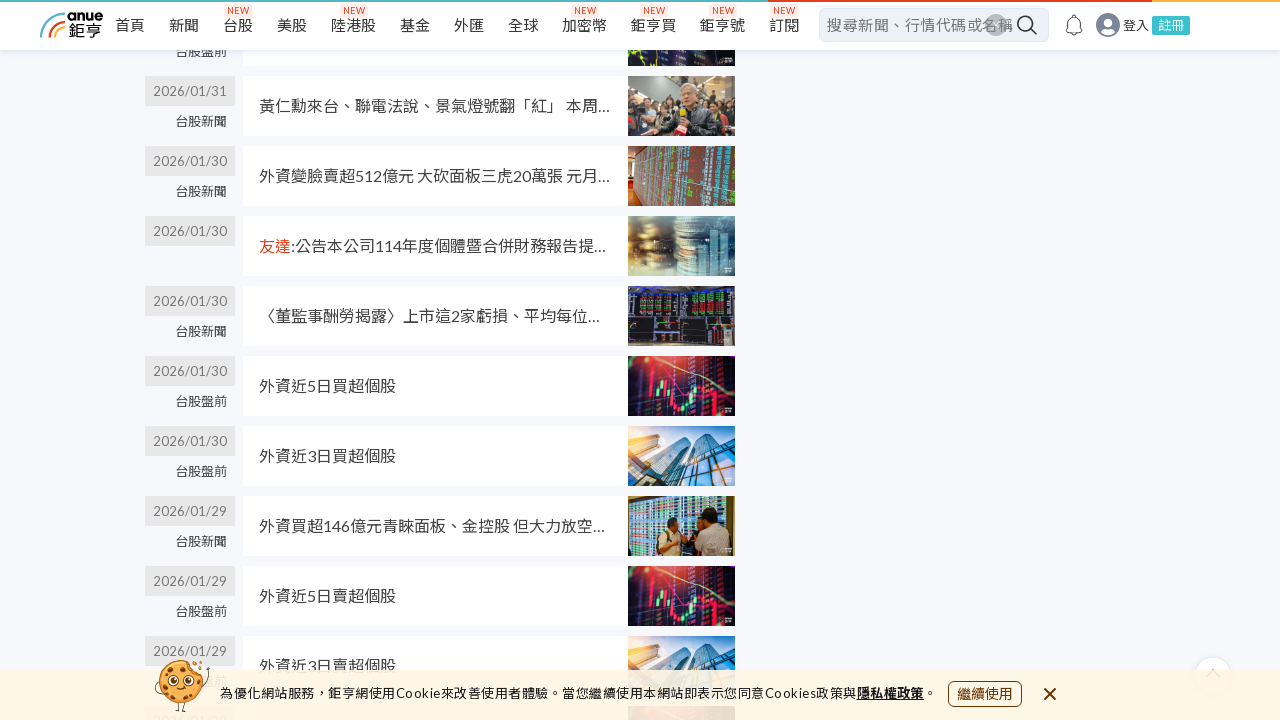

News article elements appeared on page
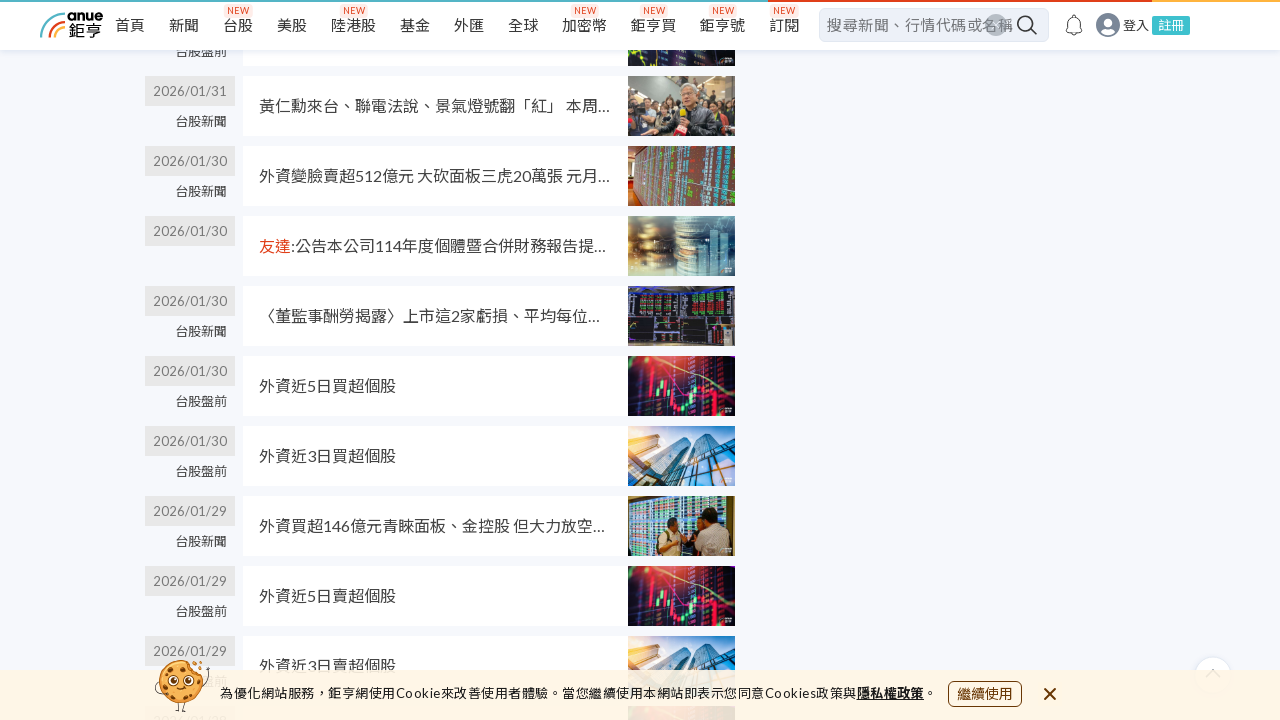

Retrieved updated page scroll height
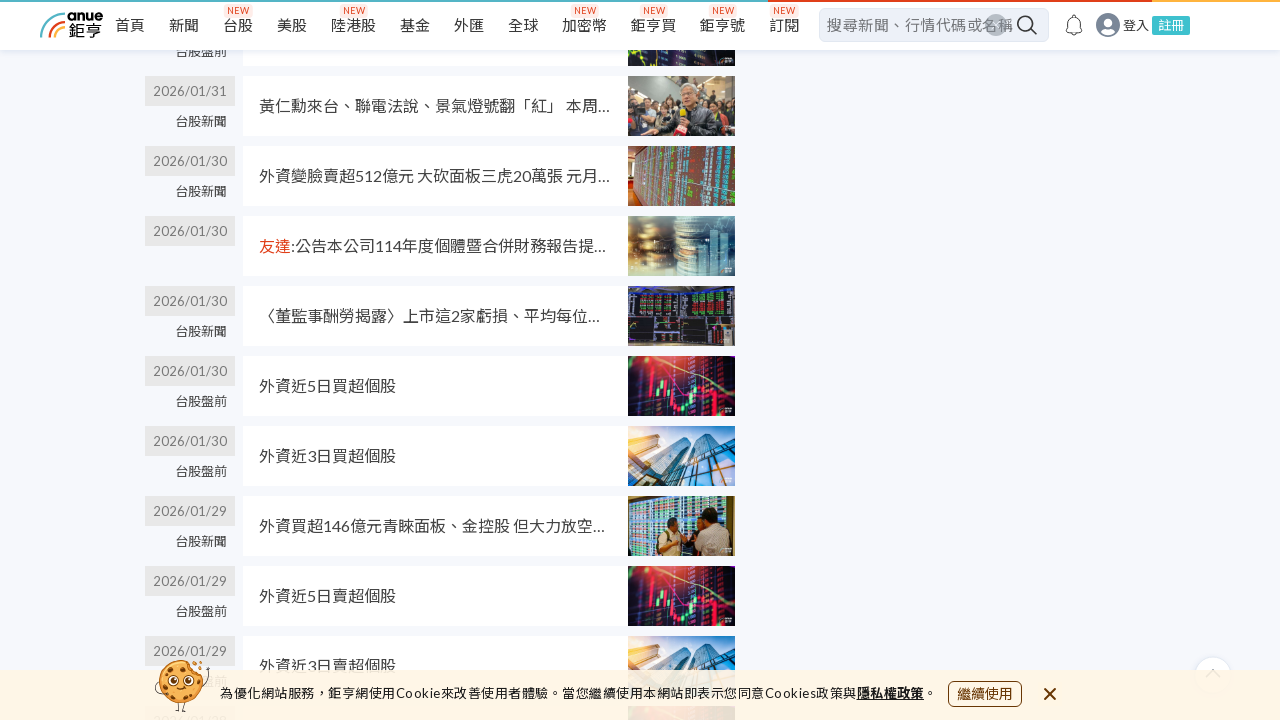

Scrolled page to bottom
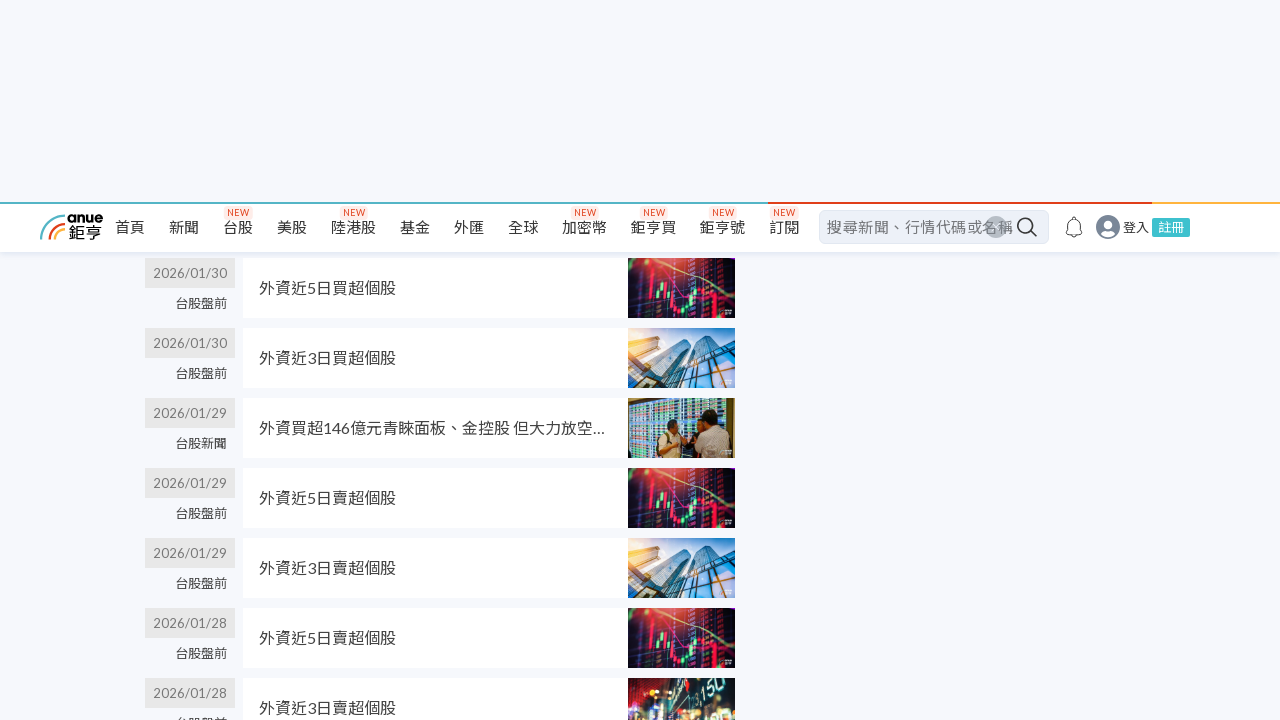

Waited 2 seconds for content to load
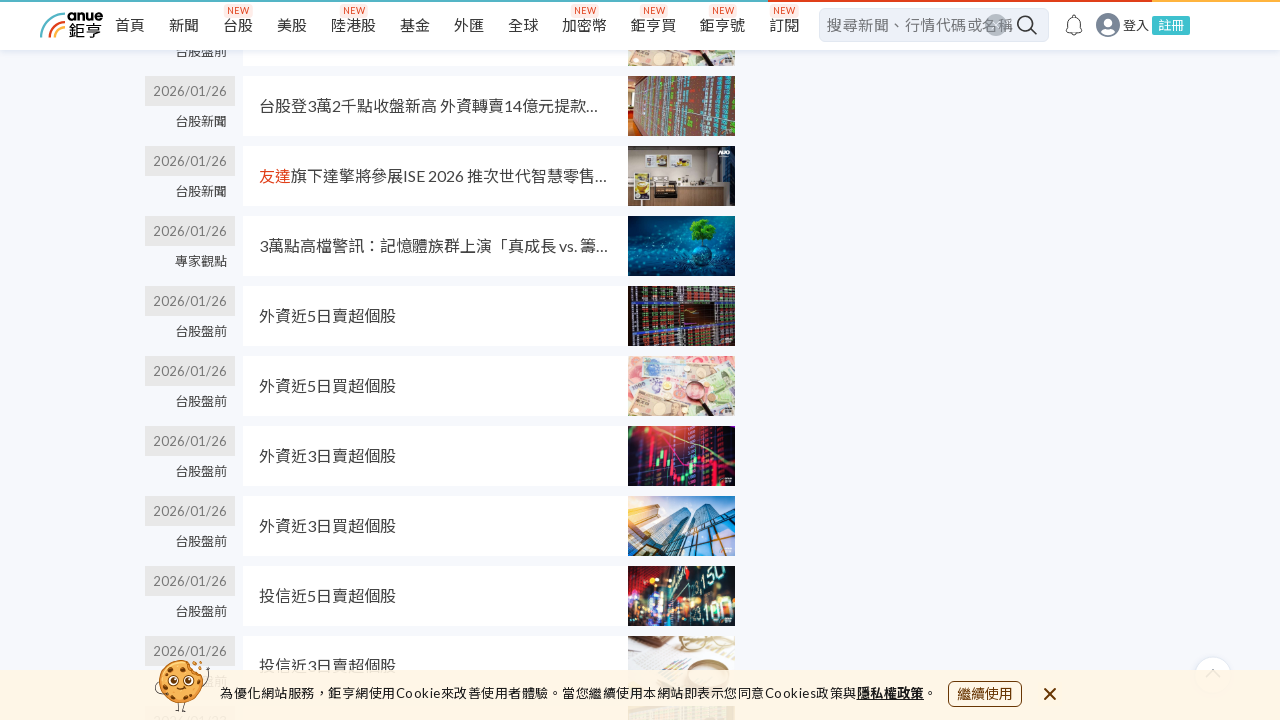

News article elements appeared on page
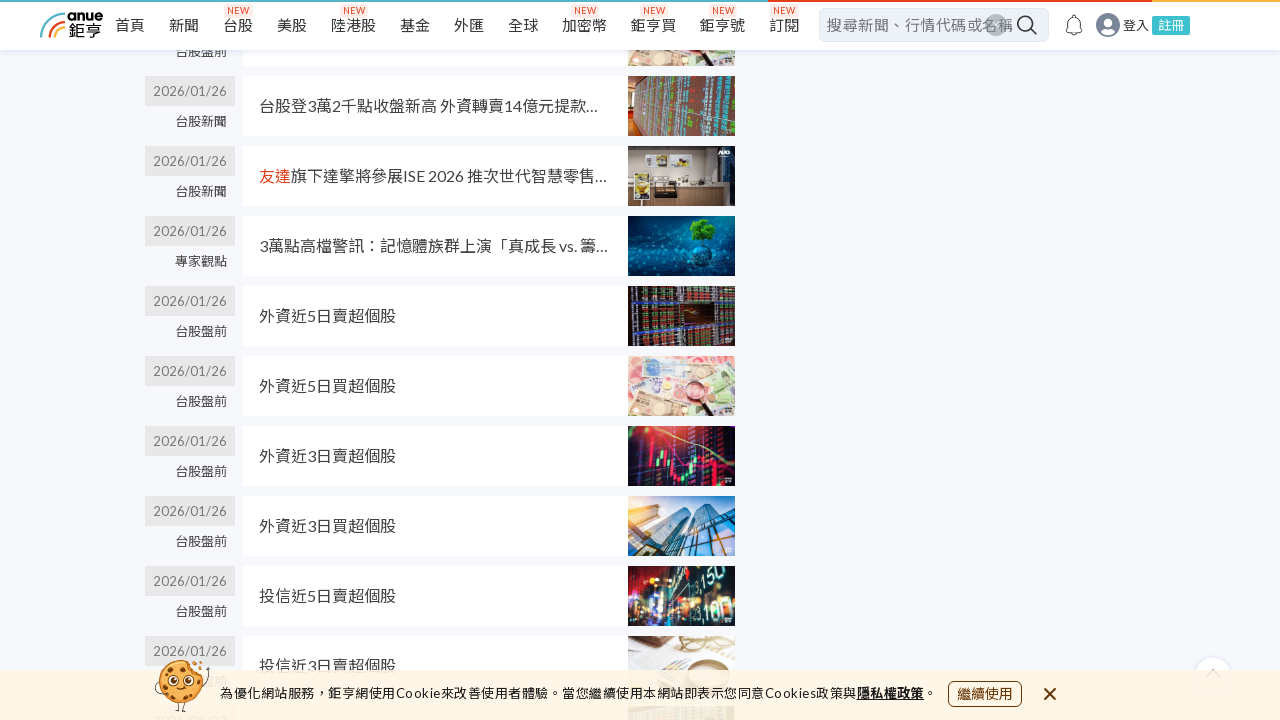

Retrieved updated page scroll height
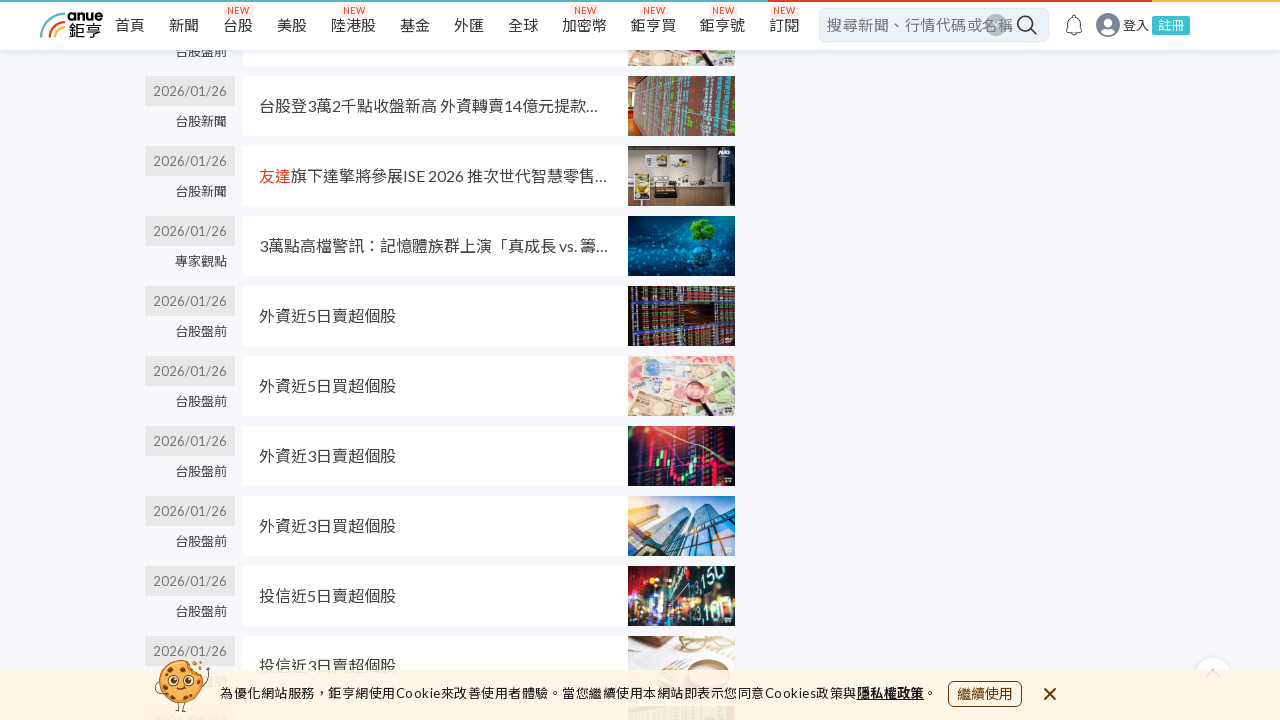

Scrolled page to bottom
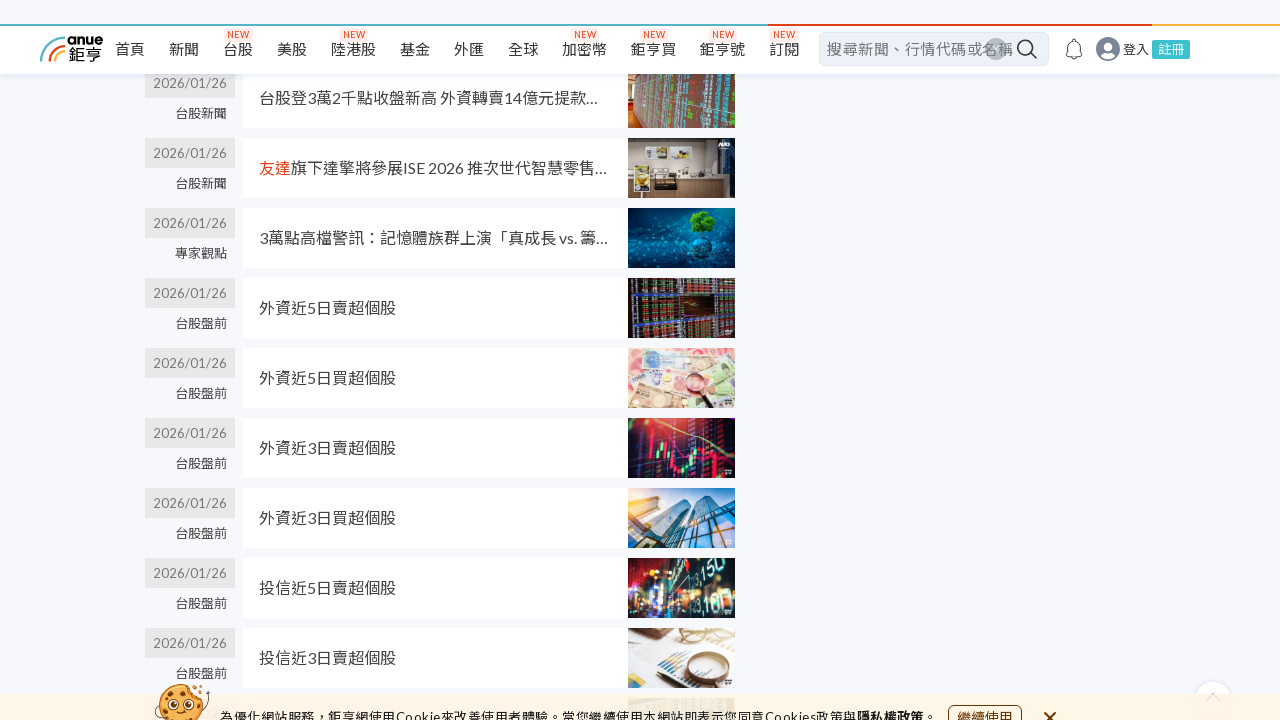

Waited 2 seconds for content to load
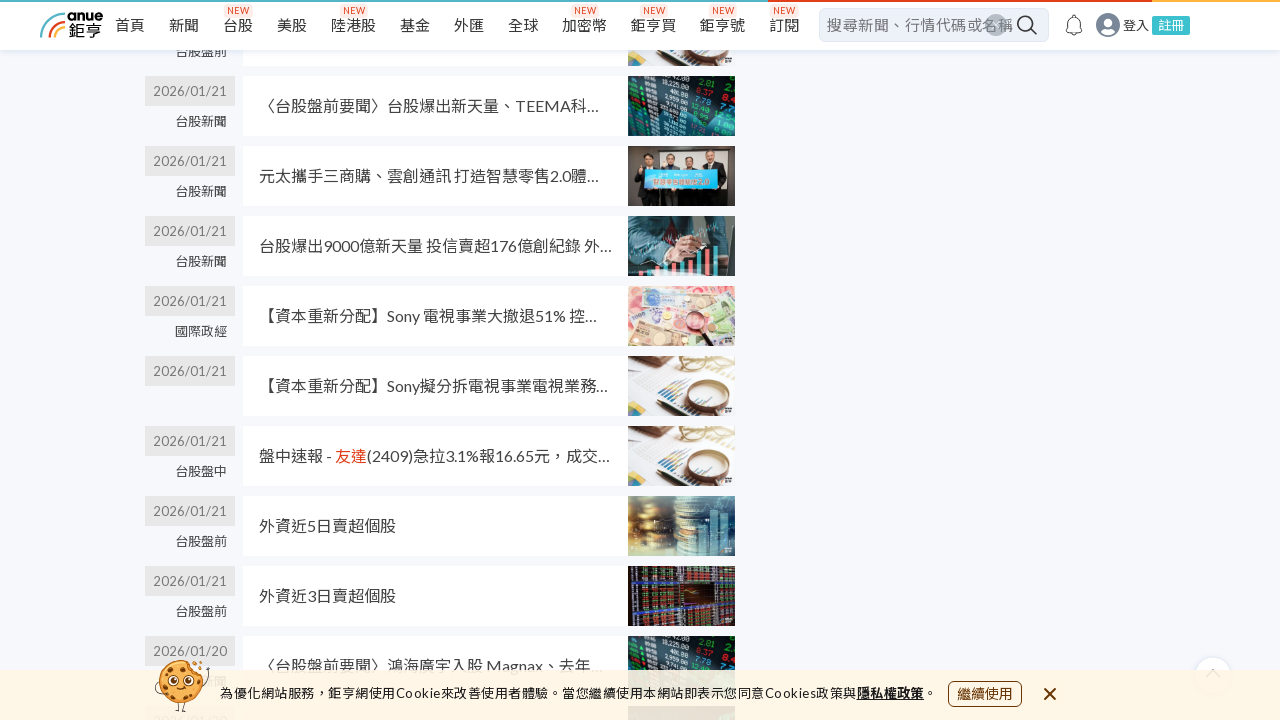

News article elements appeared on page
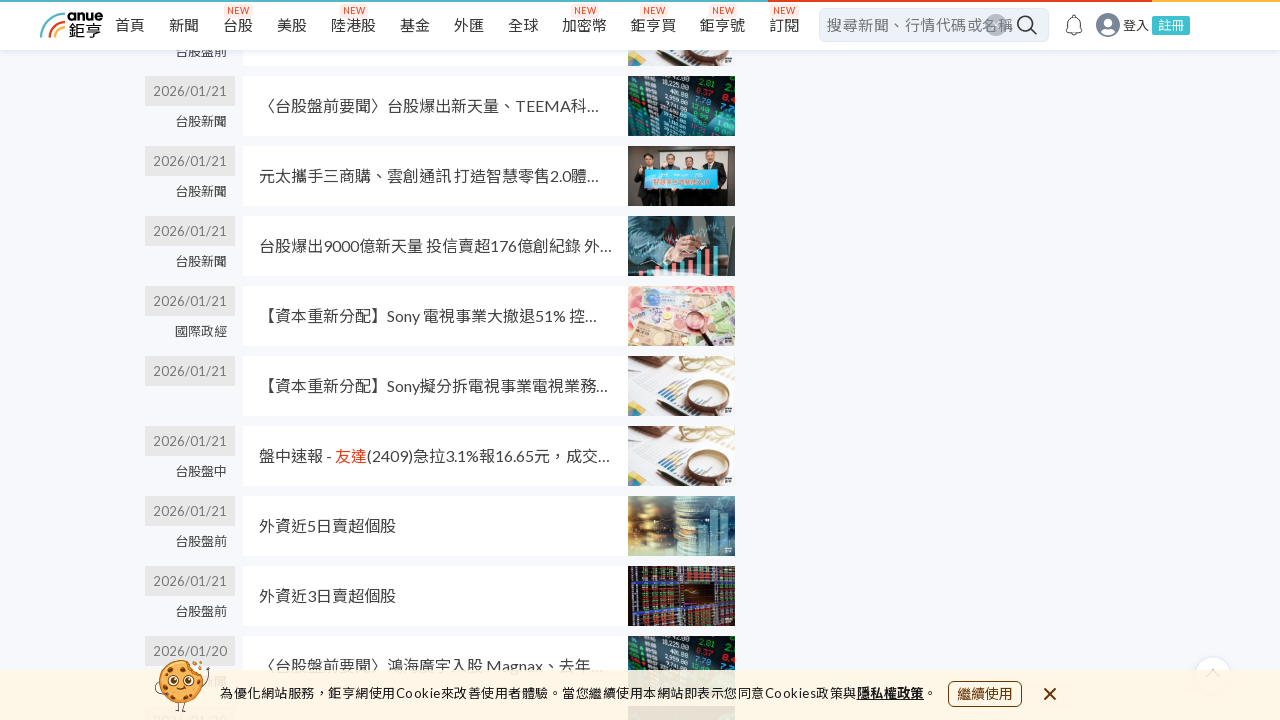

Retrieved updated page scroll height
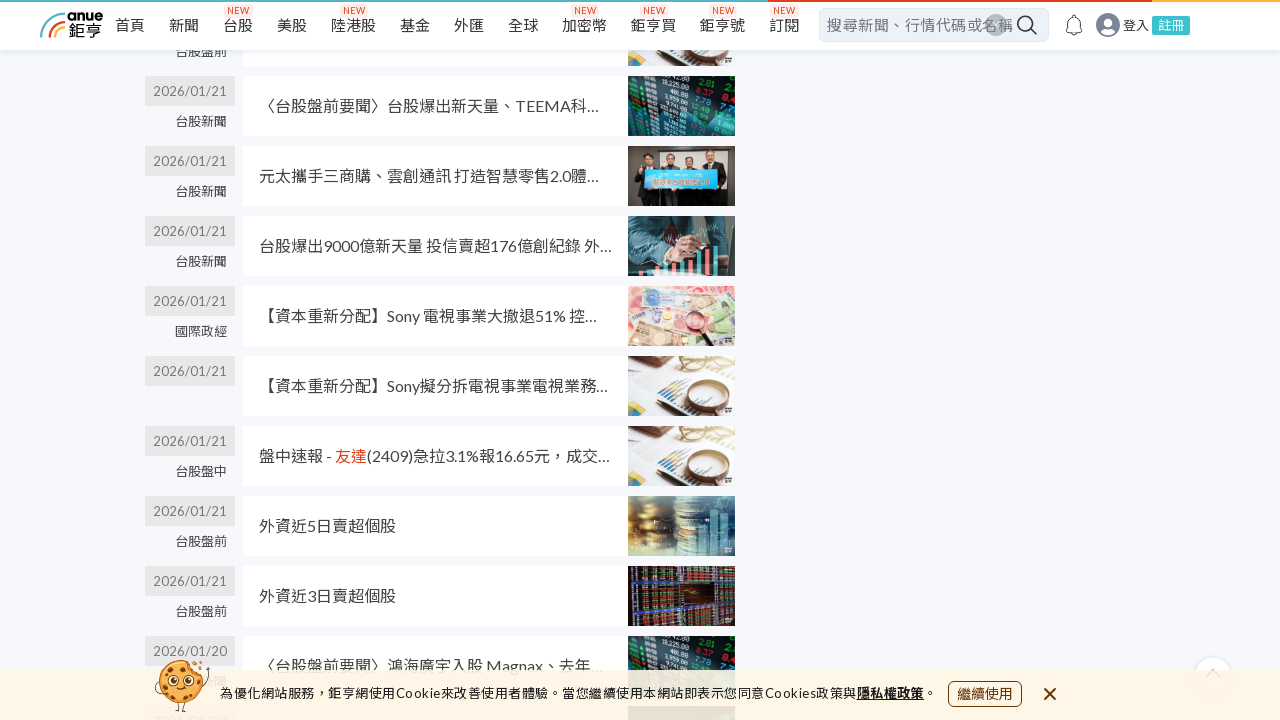

Scrolled page to bottom
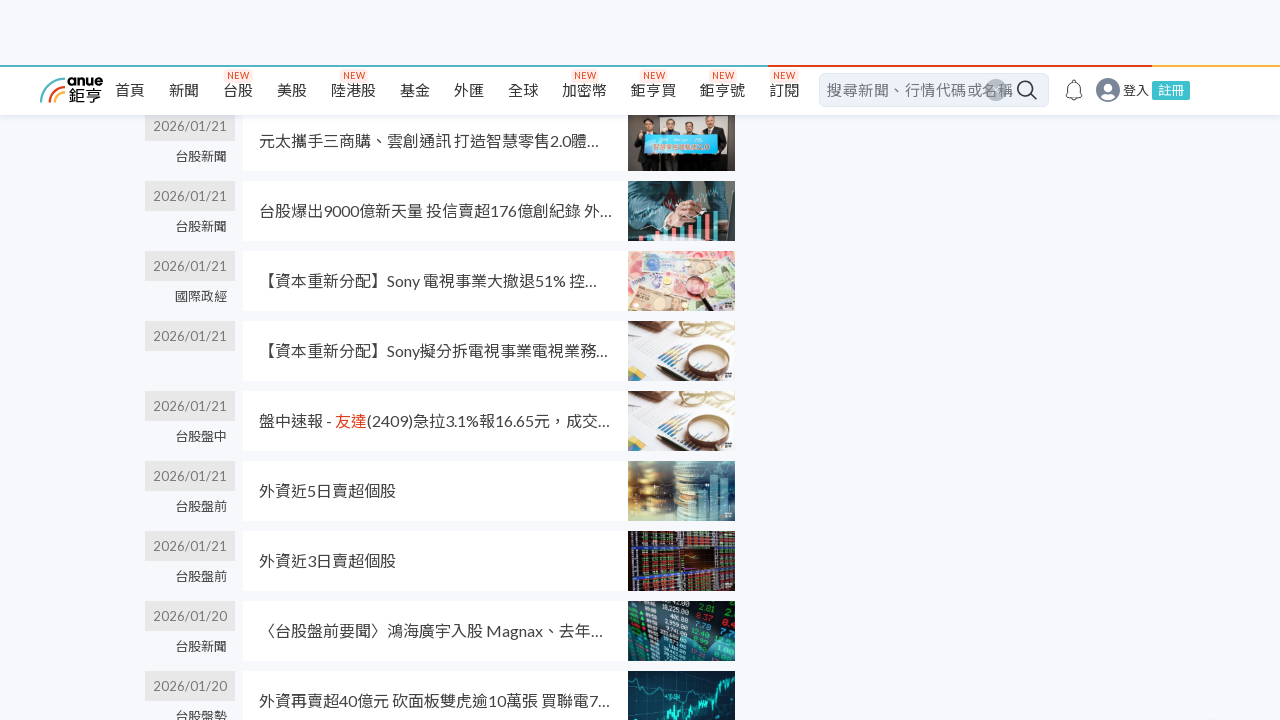

Waited 2 seconds for content to load
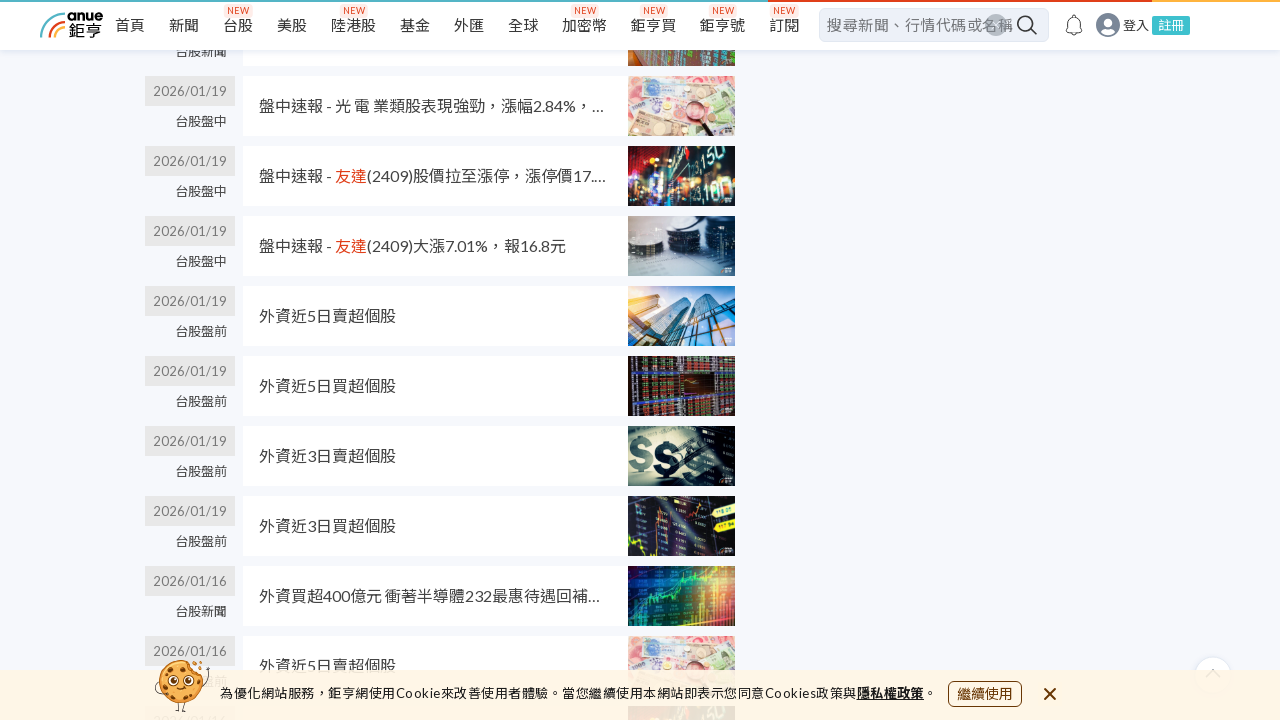

News article elements appeared on page
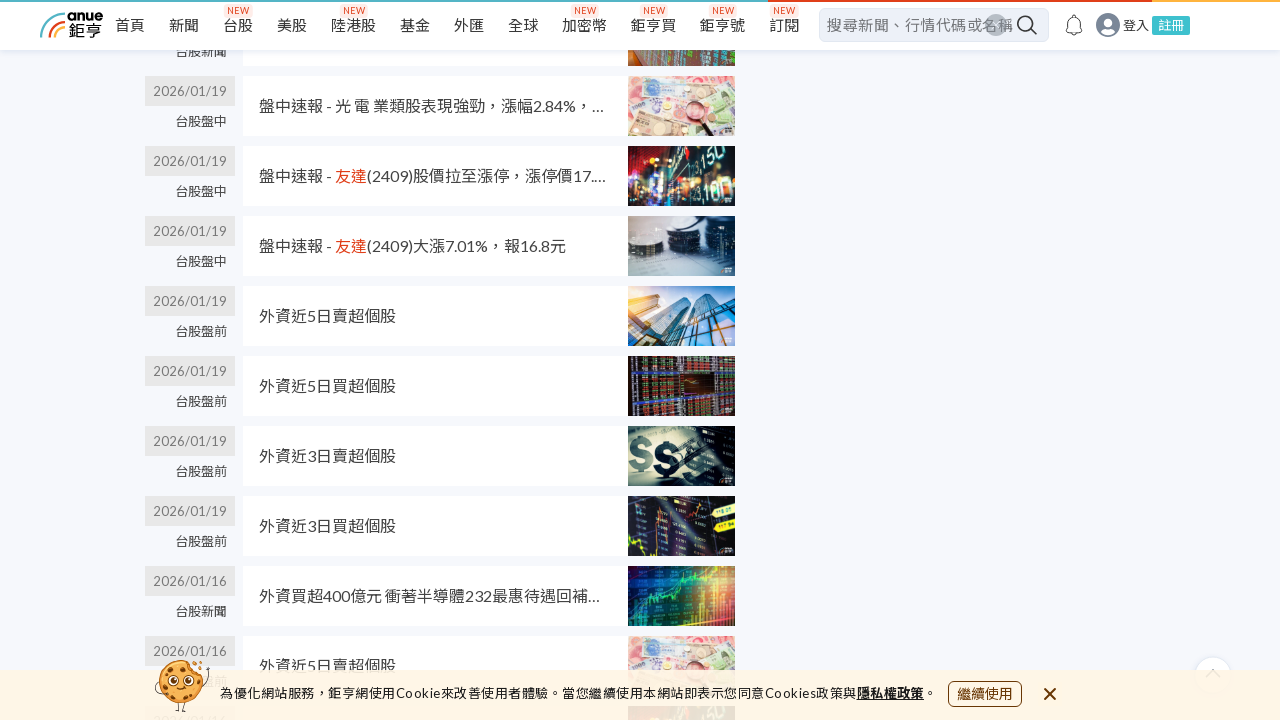

Retrieved updated page scroll height
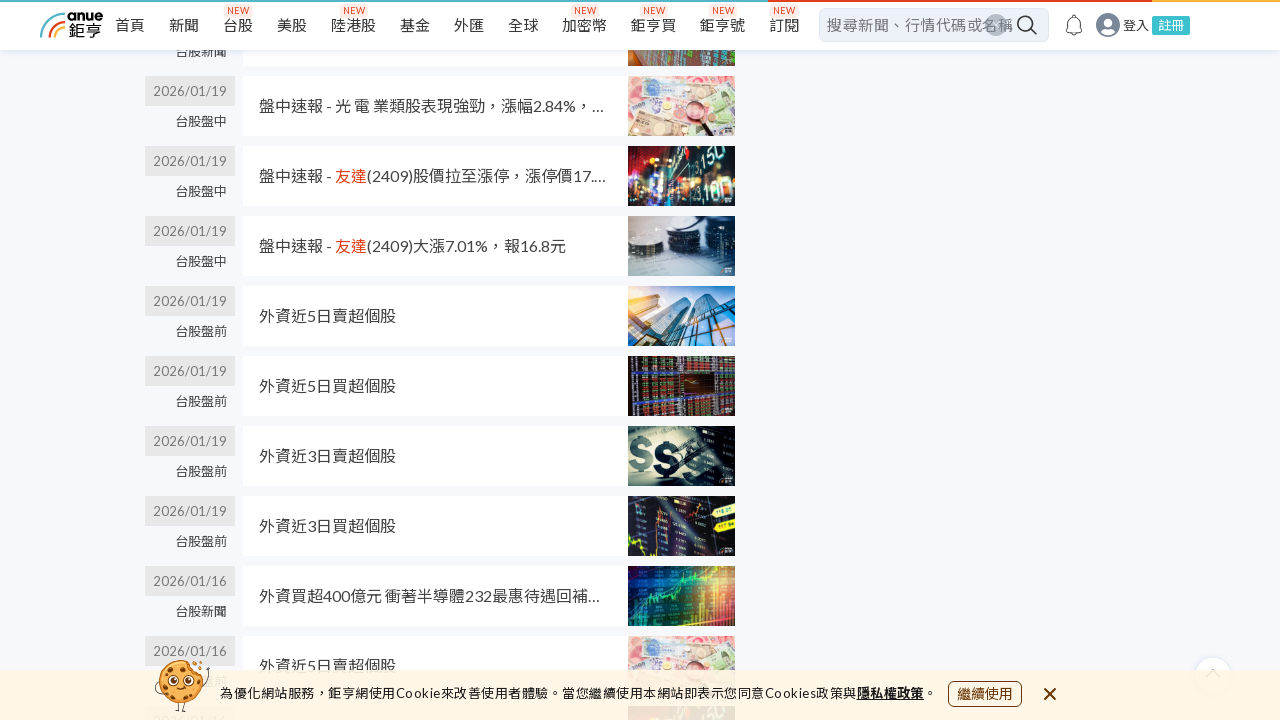

Scrolled page to bottom
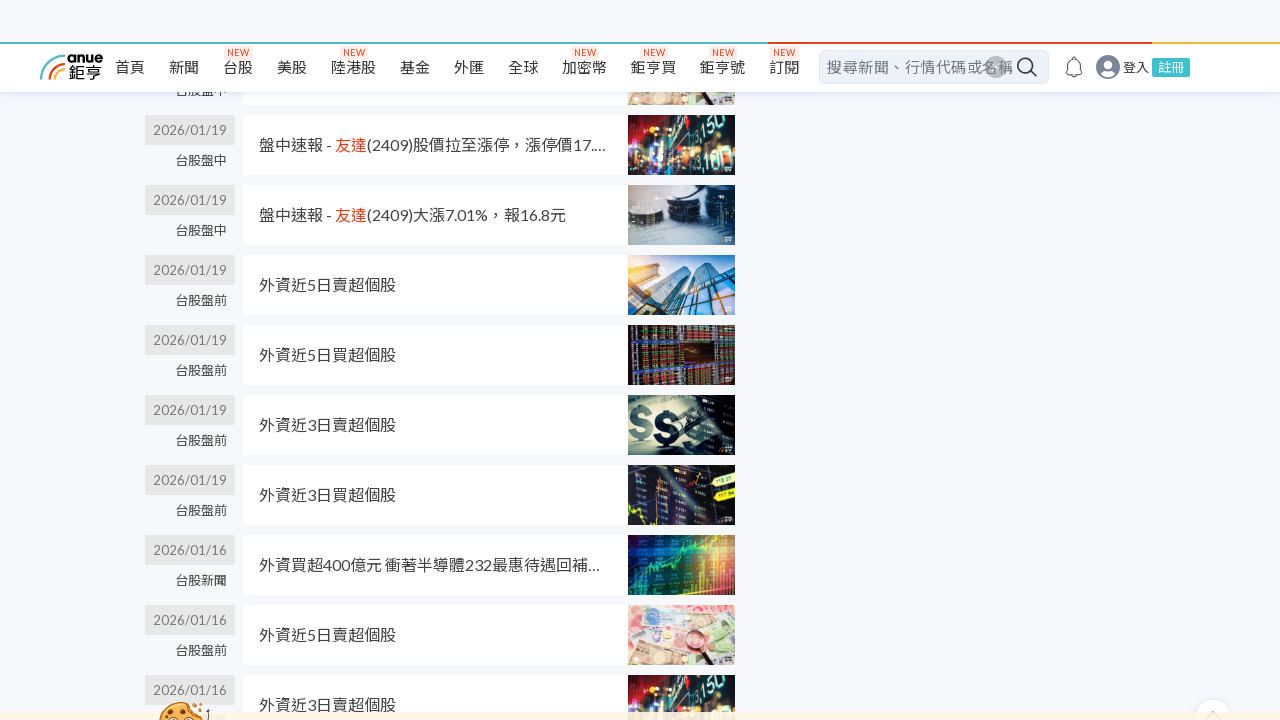

Waited 2 seconds for content to load
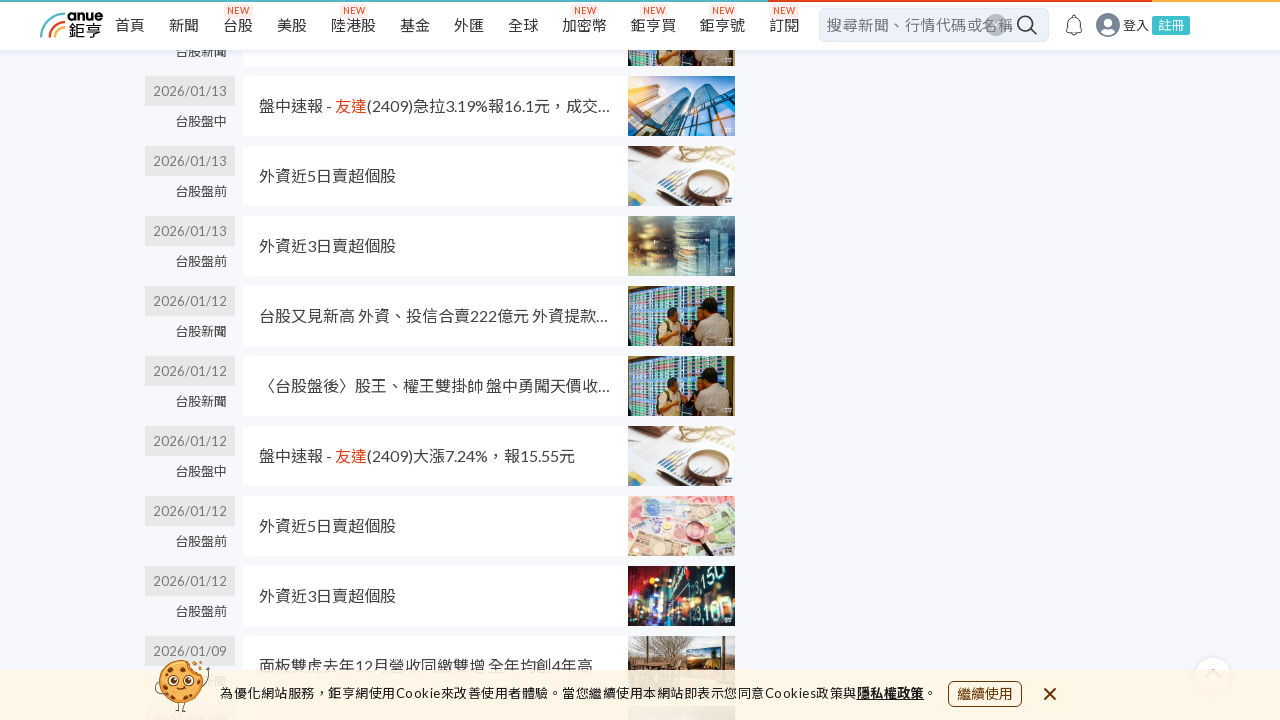

News article elements appeared on page
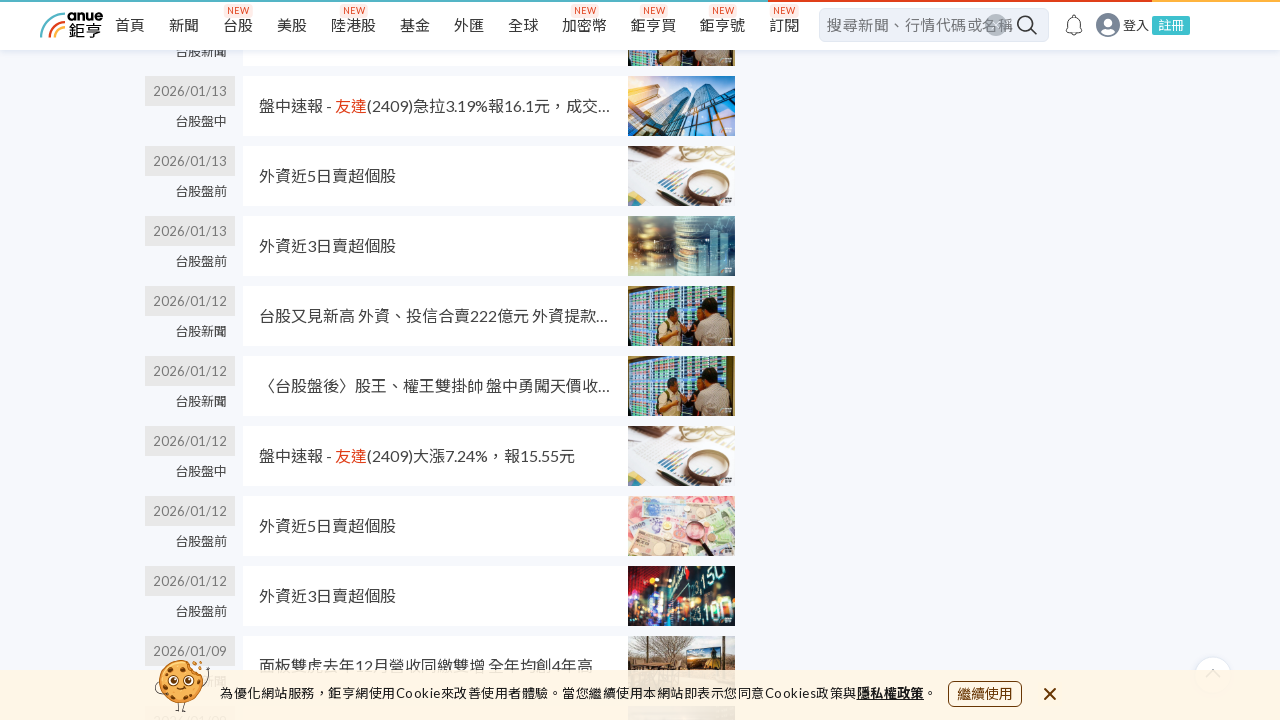

Retrieved updated page scroll height
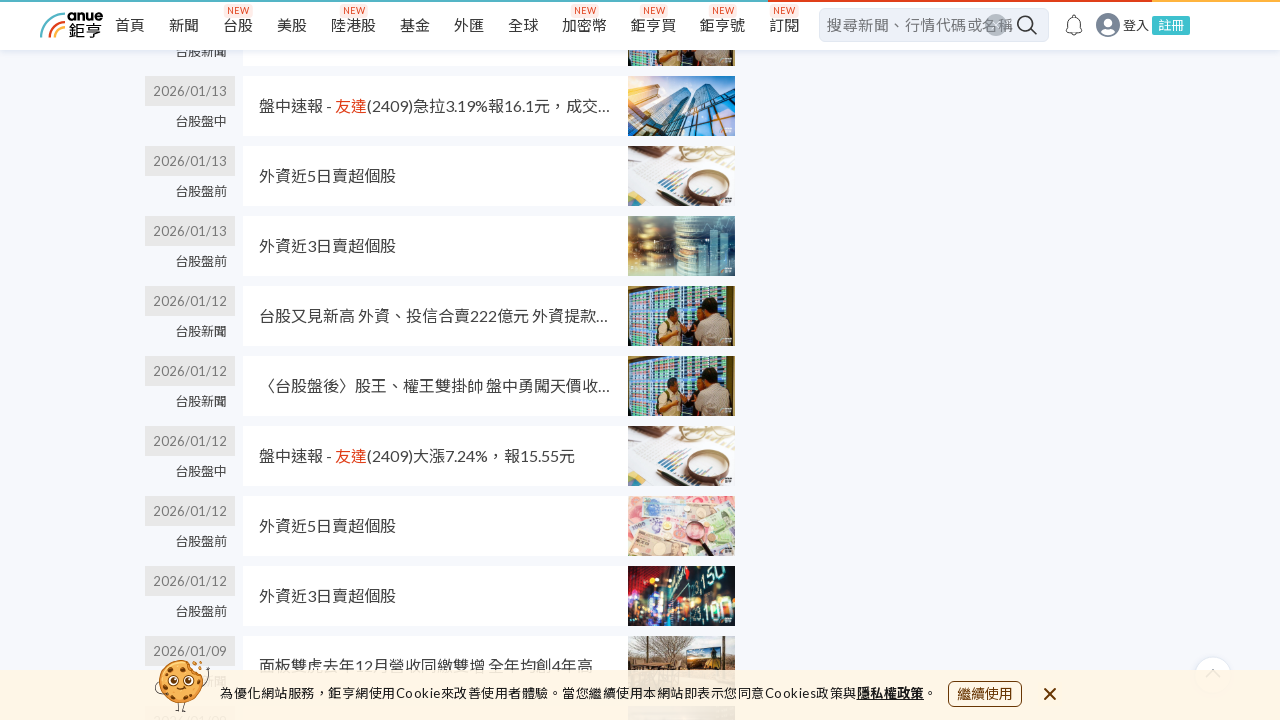

Scrolled page to bottom
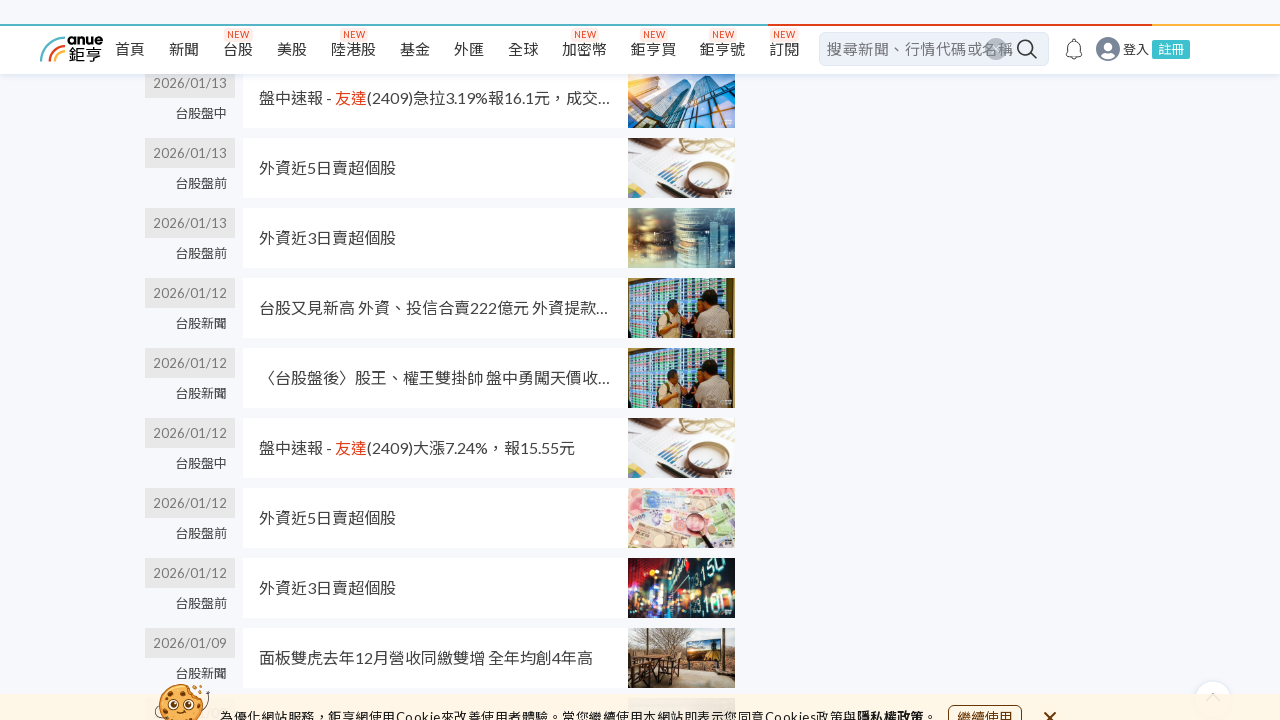

Waited 2 seconds for content to load
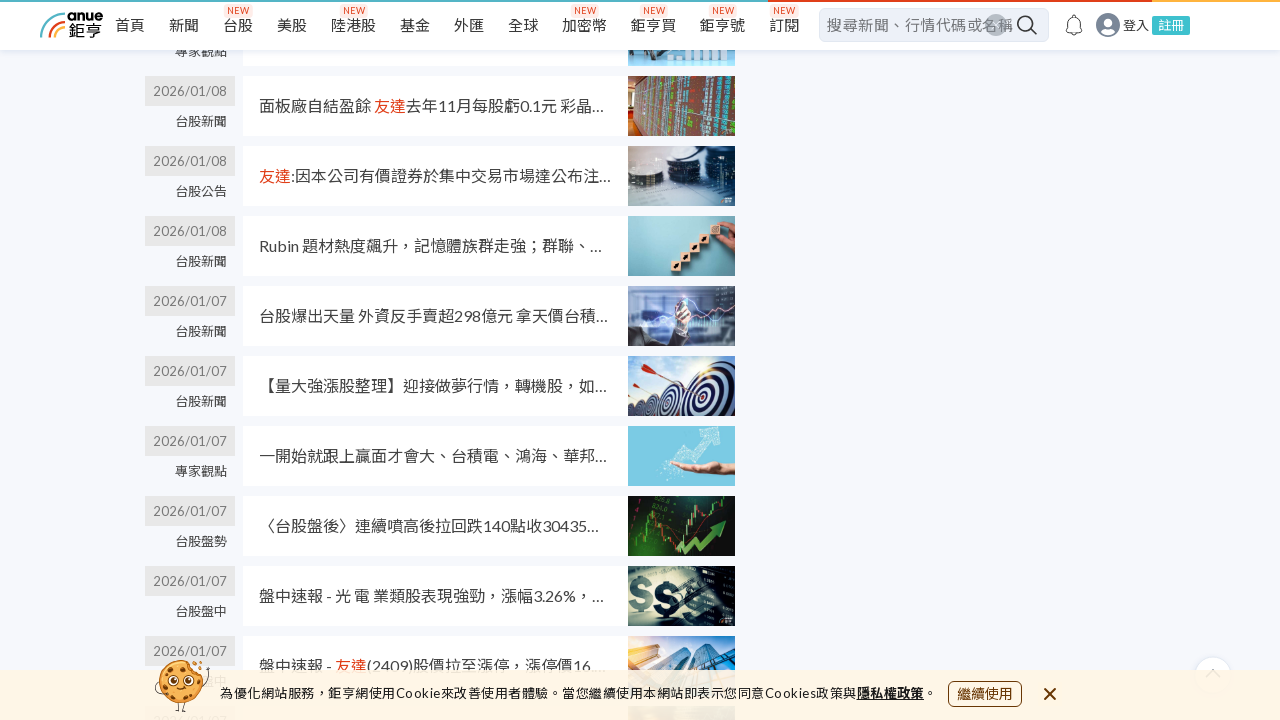

News article elements appeared on page
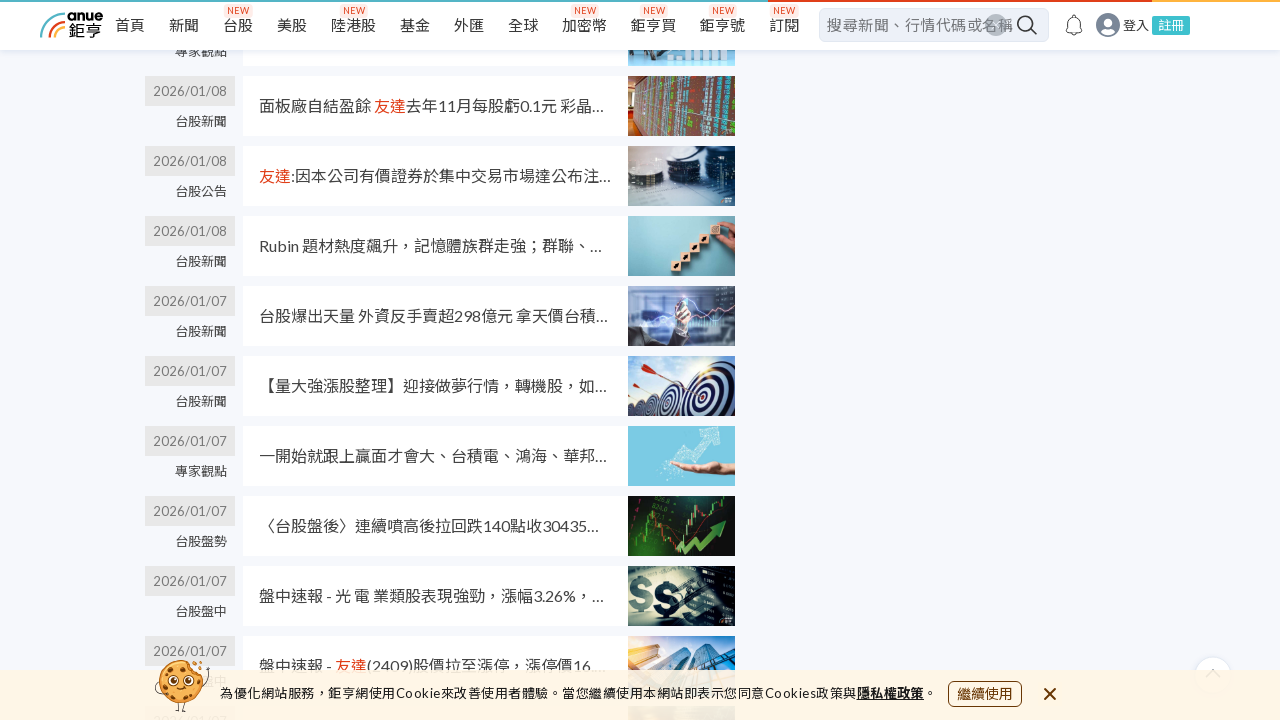

Retrieved updated page scroll height
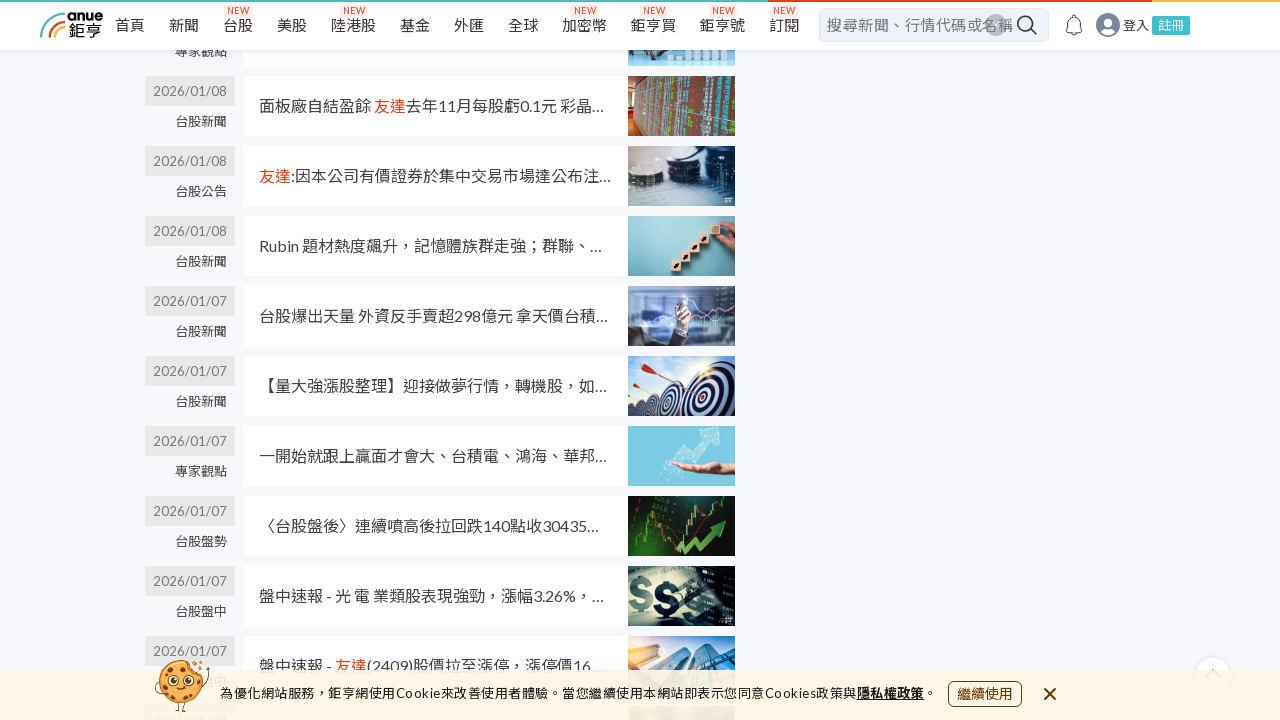

Scrolled page to bottom
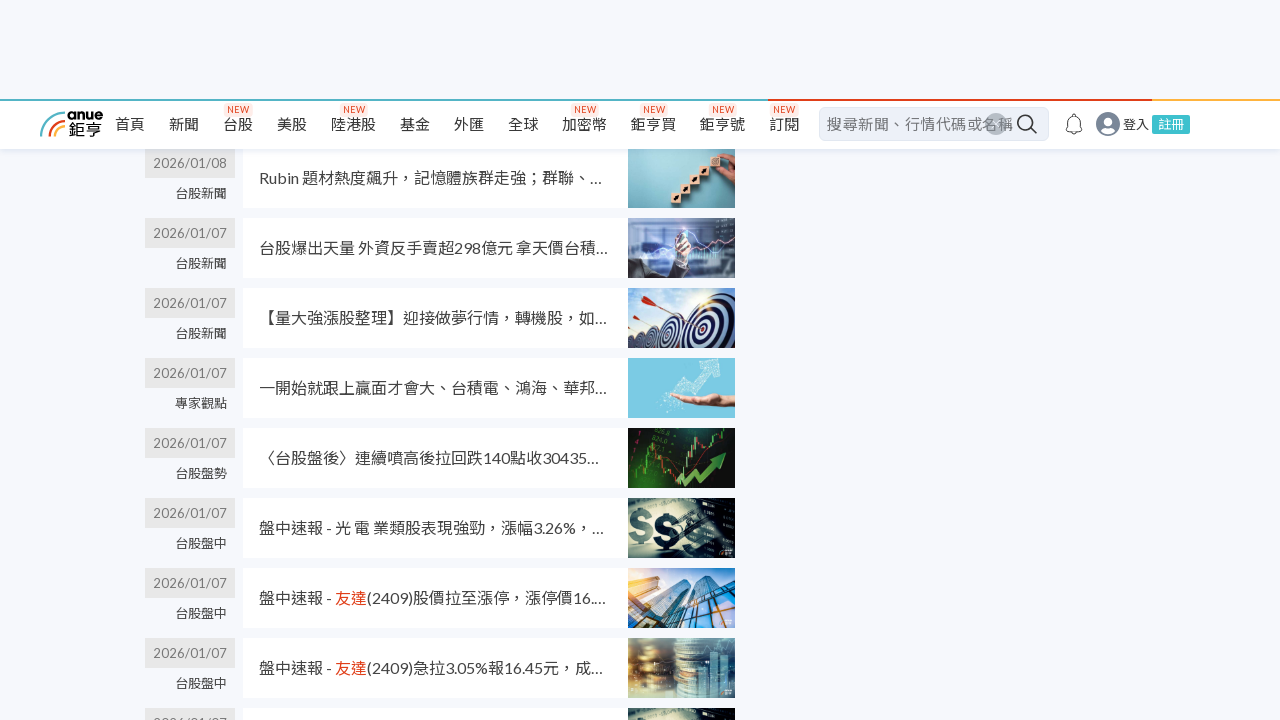

Waited 2 seconds for content to load
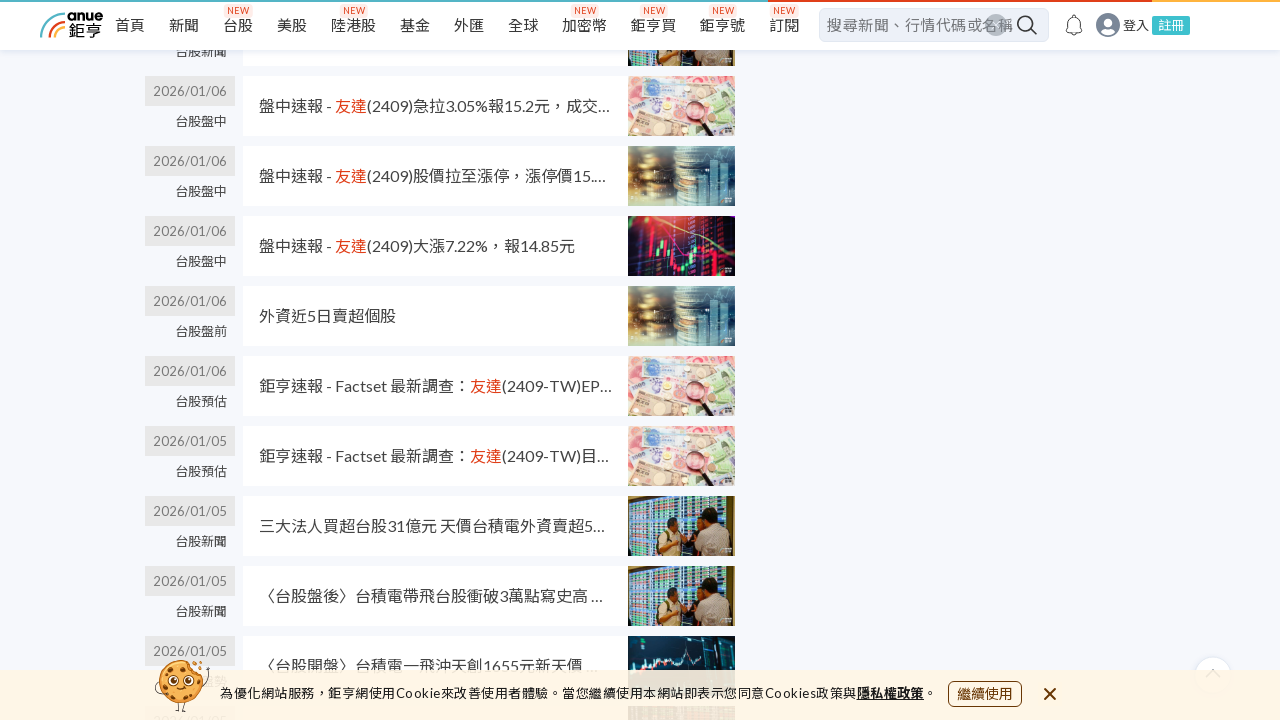

News article elements appeared on page
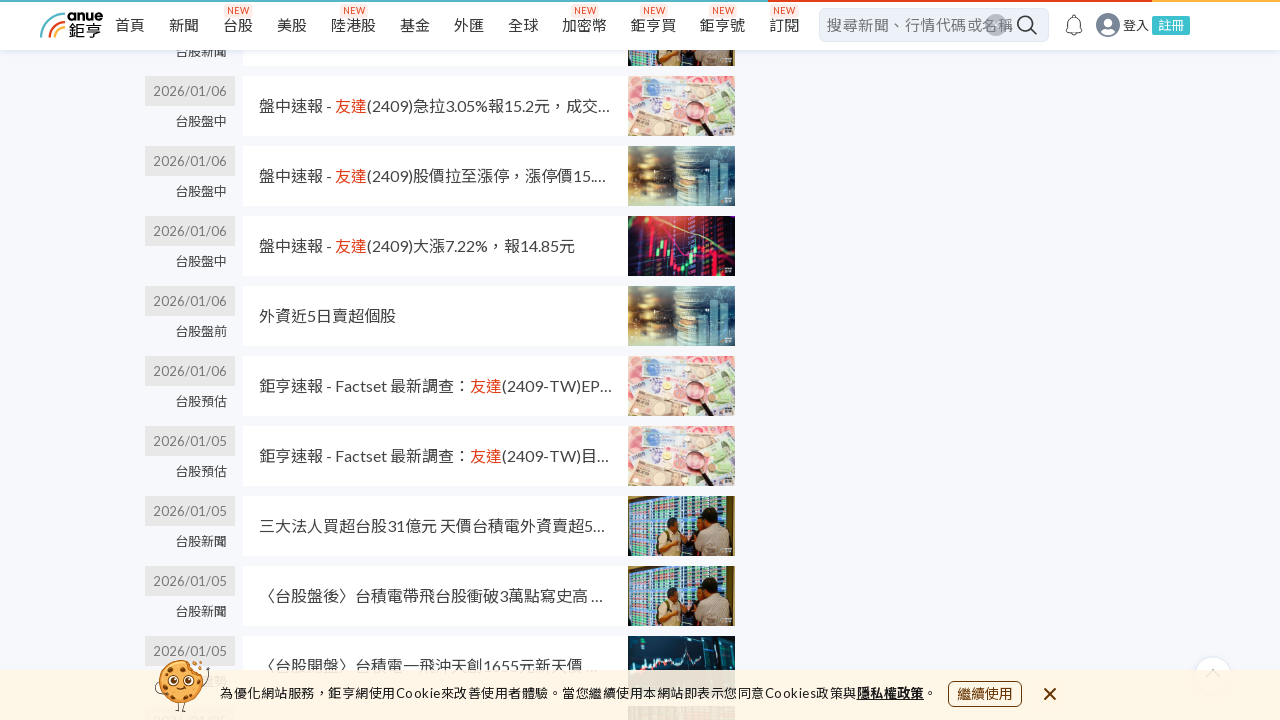

Retrieved updated page scroll height
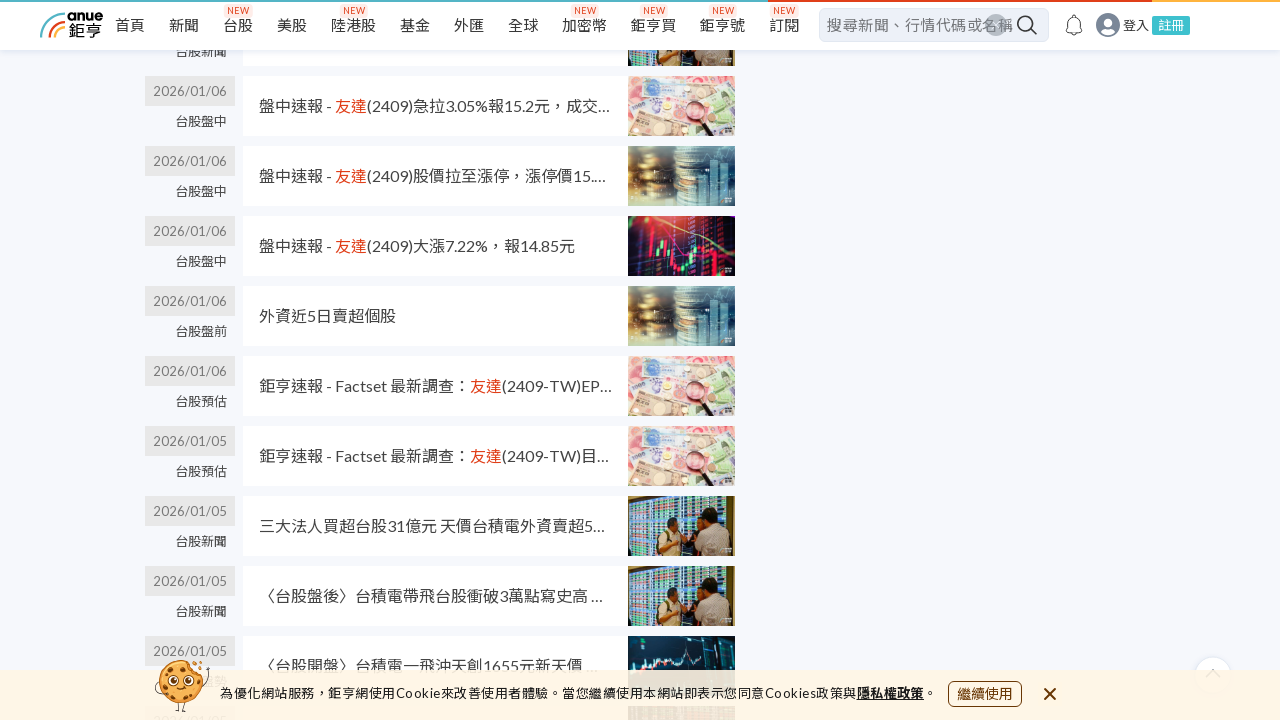

Verified news article elements are present on the page
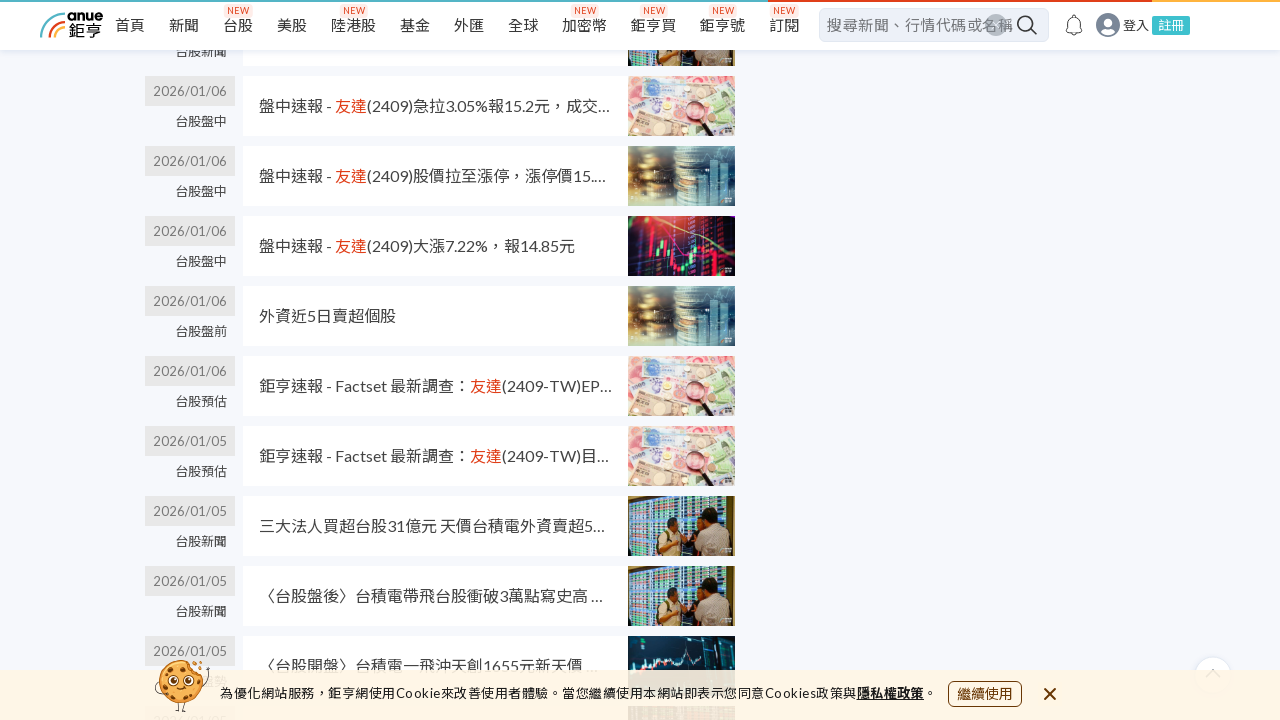

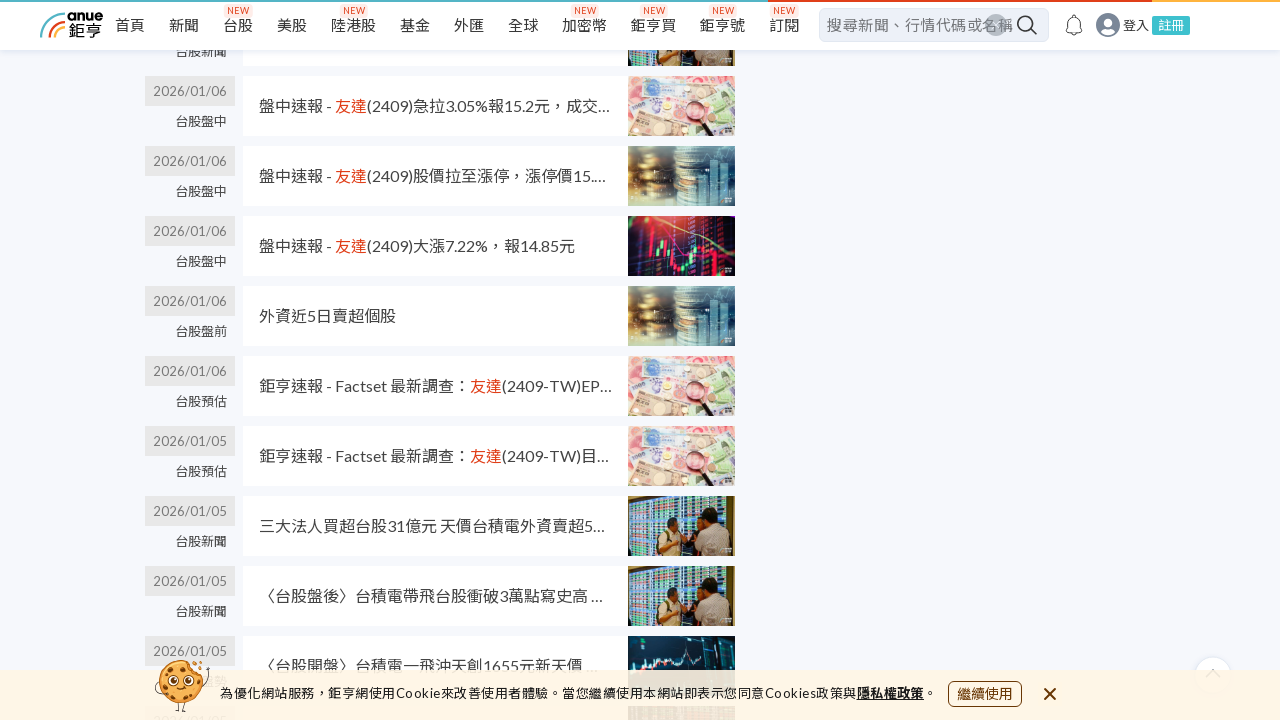